Automates the "1 to 50" game by clicking numbered tiles in sequential order from 1 to 50

Starting URL: https://zzzscore.com/1to50/en/

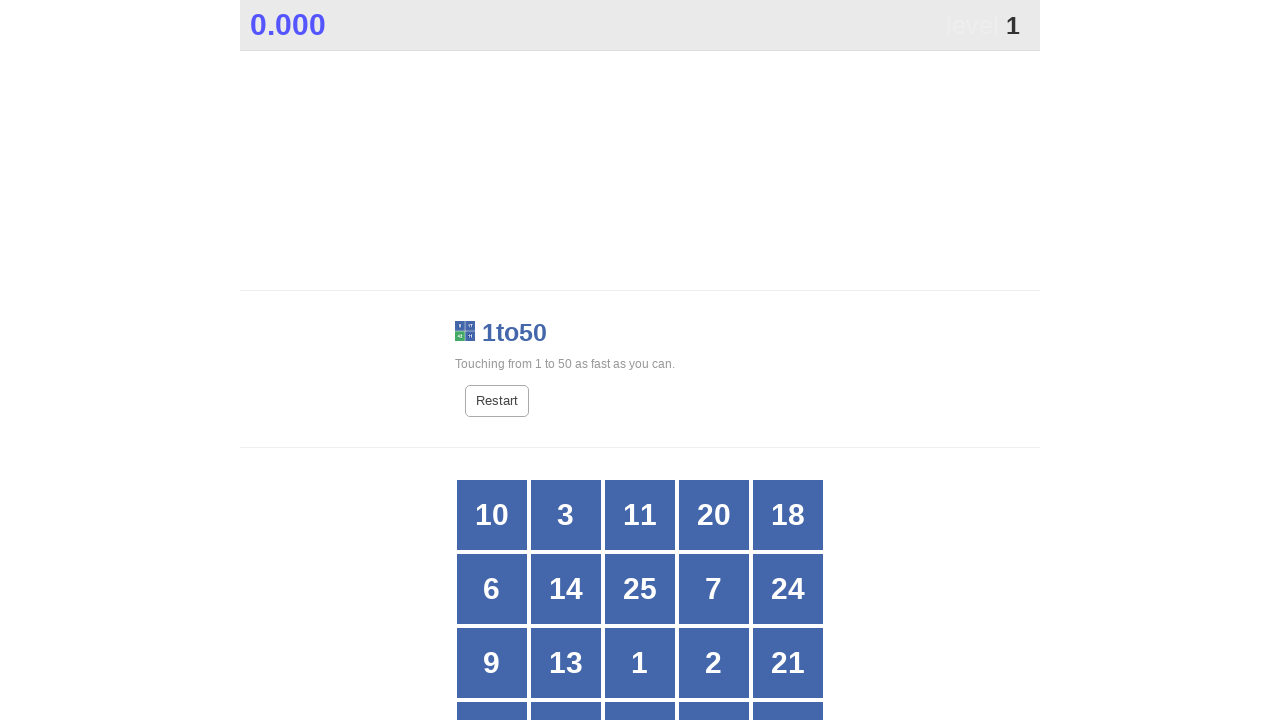

Navigated to 1 to 50 game page
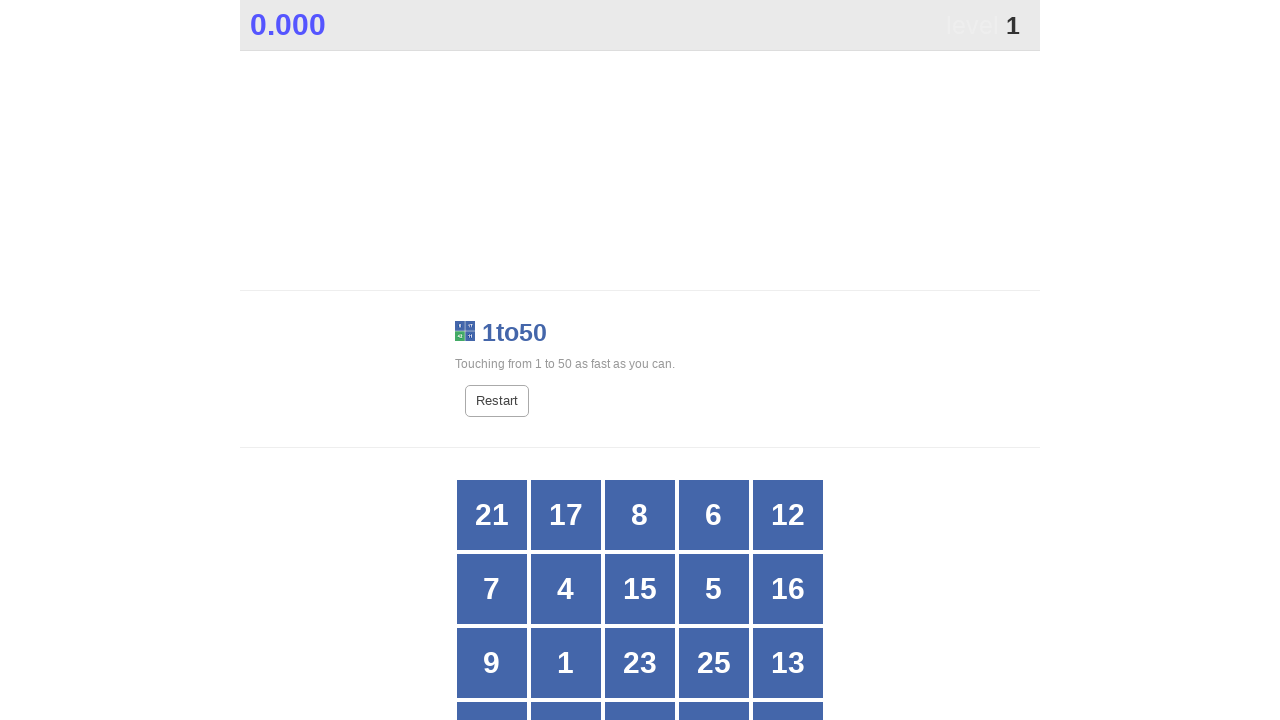

Located all grid tiles on the page
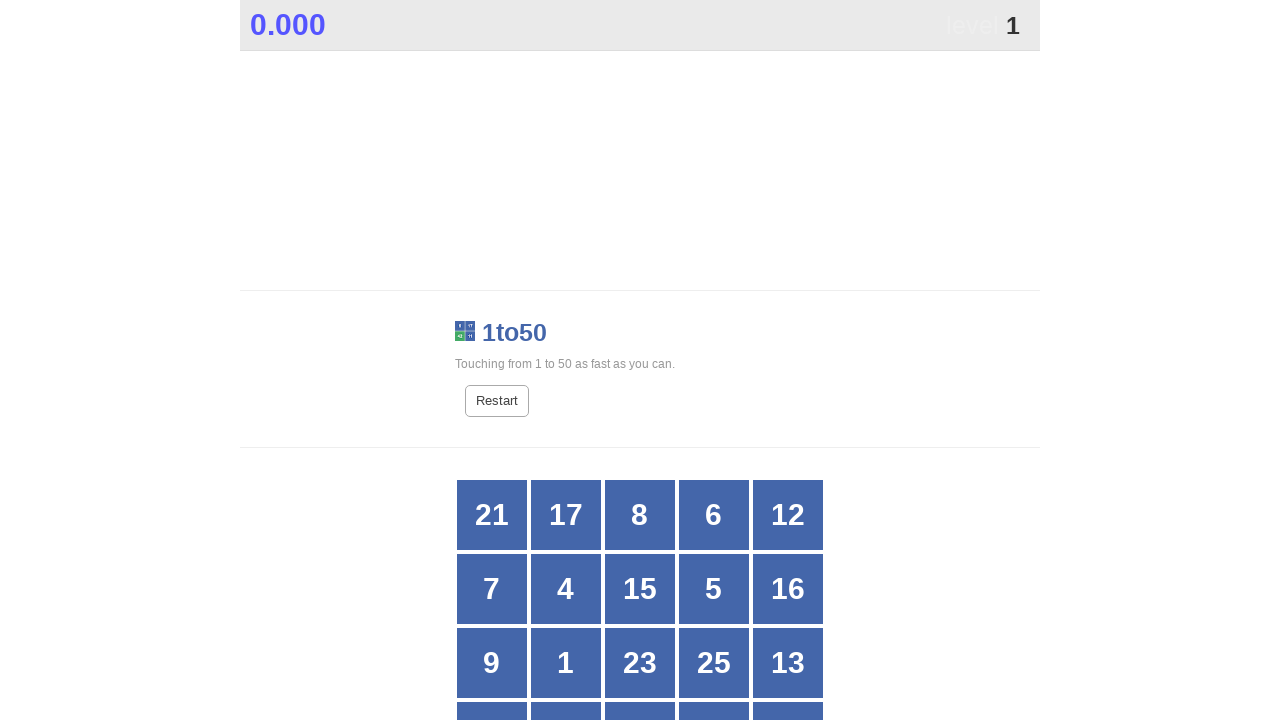

Clicked tile number 1 at (566, 663) on #grid > div >> nth=11
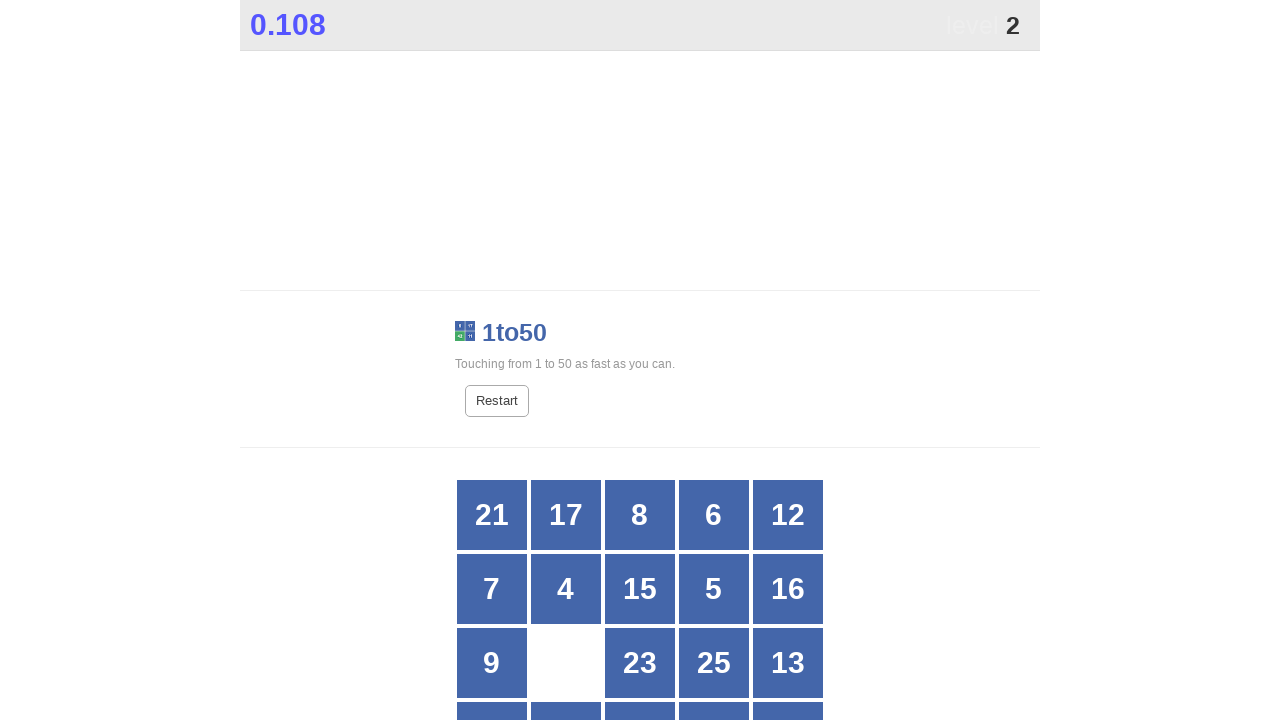

Clicked tile number 2 at (640, 685) on #grid > div >> nth=17
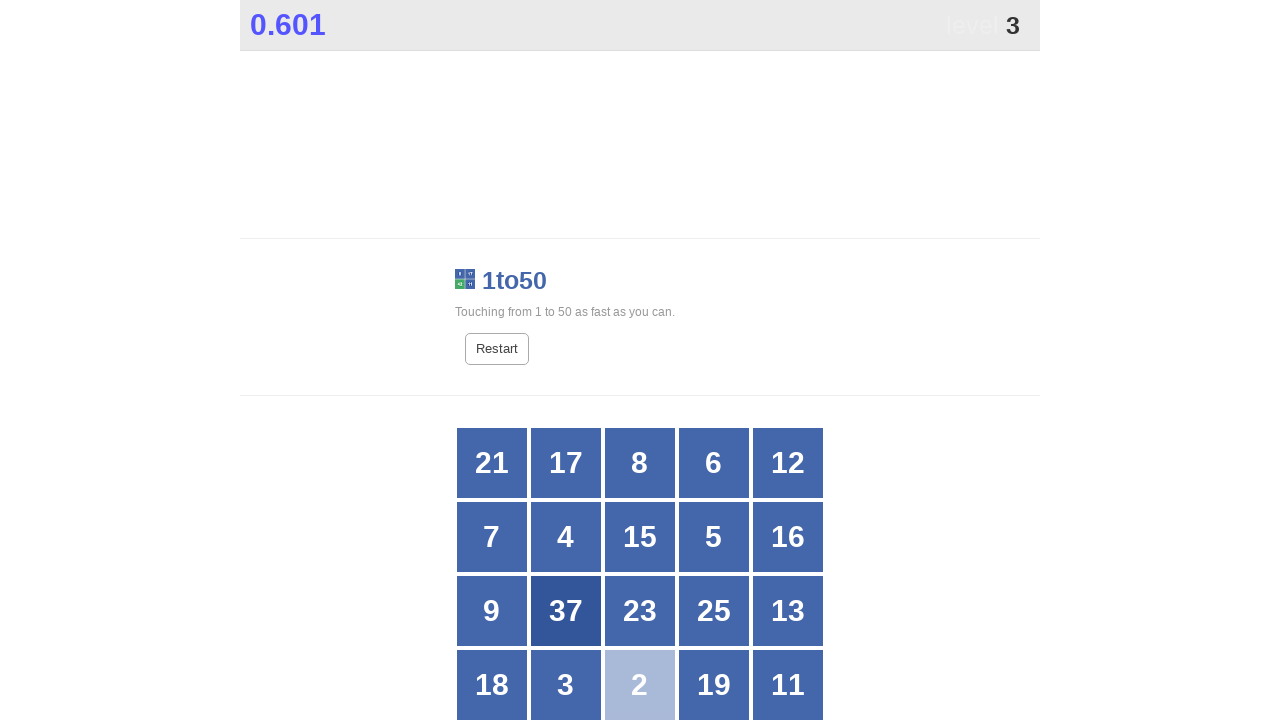

Clicked tile number 3 at (566, 685) on #grid > div >> nth=16
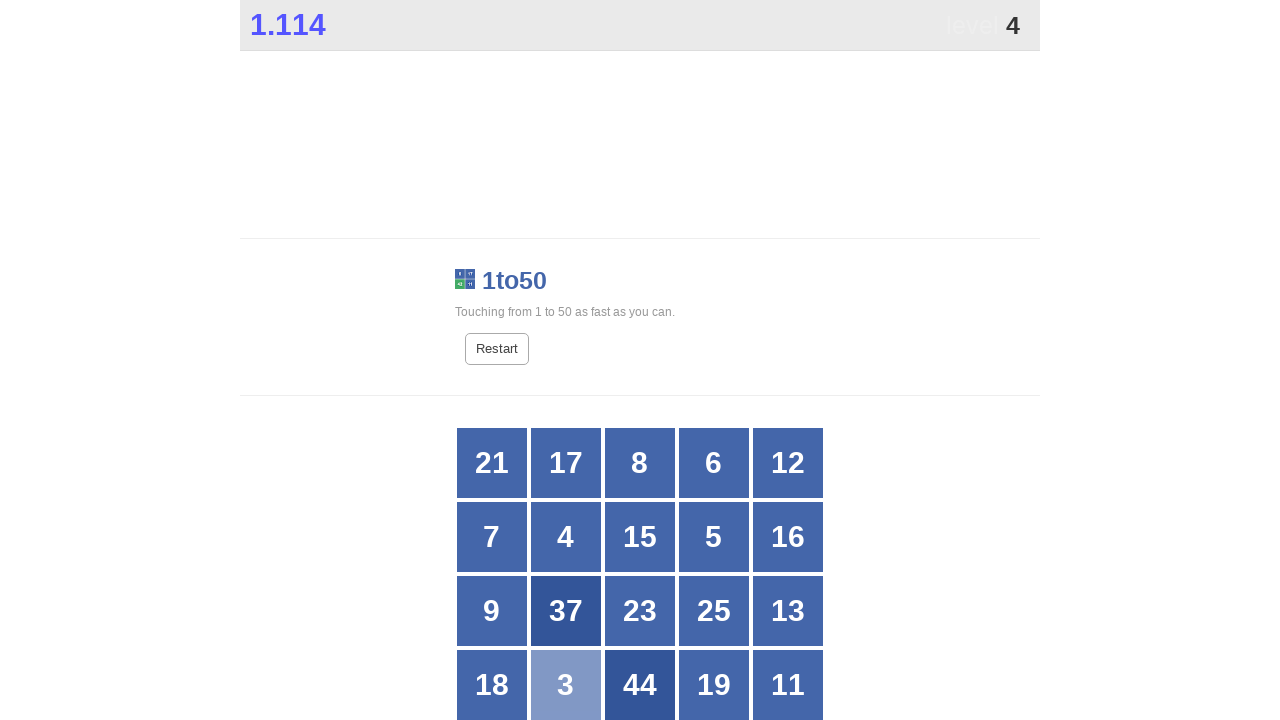

Clicked tile number 4 at (566, 537) on #grid > div >> nth=6
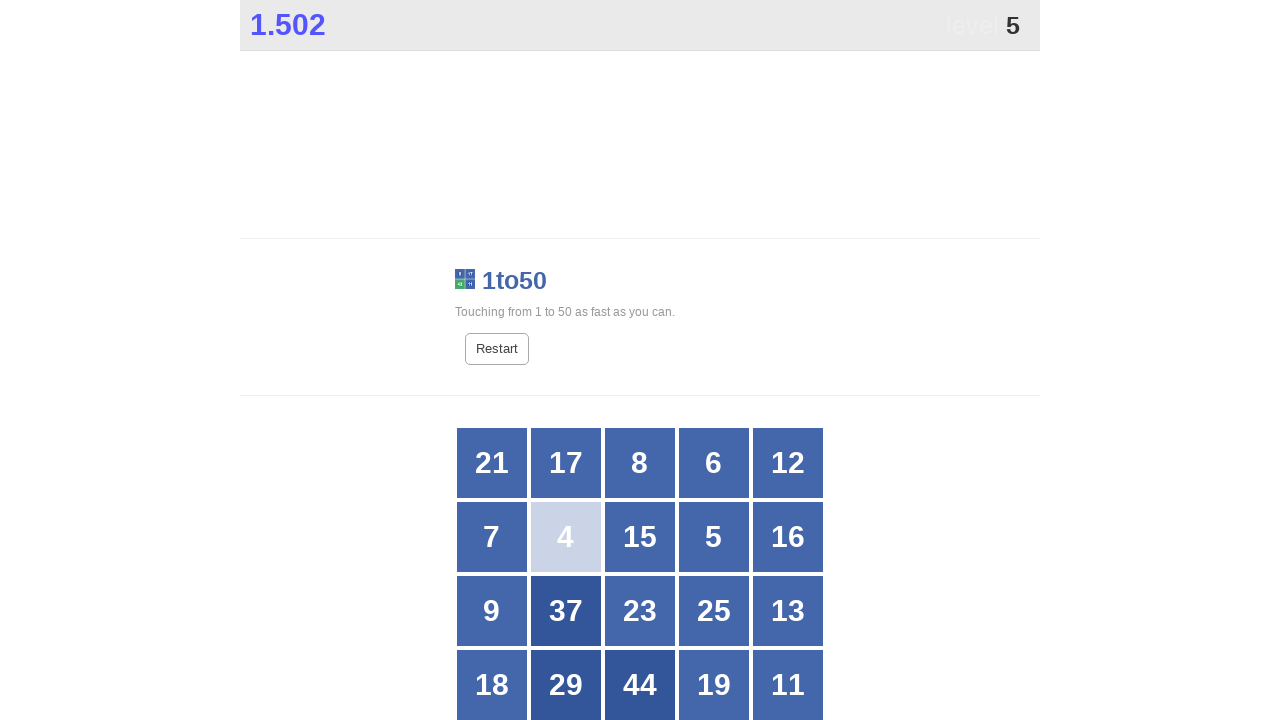

Clicked tile number 5 at (714, 537) on #grid > div >> nth=8
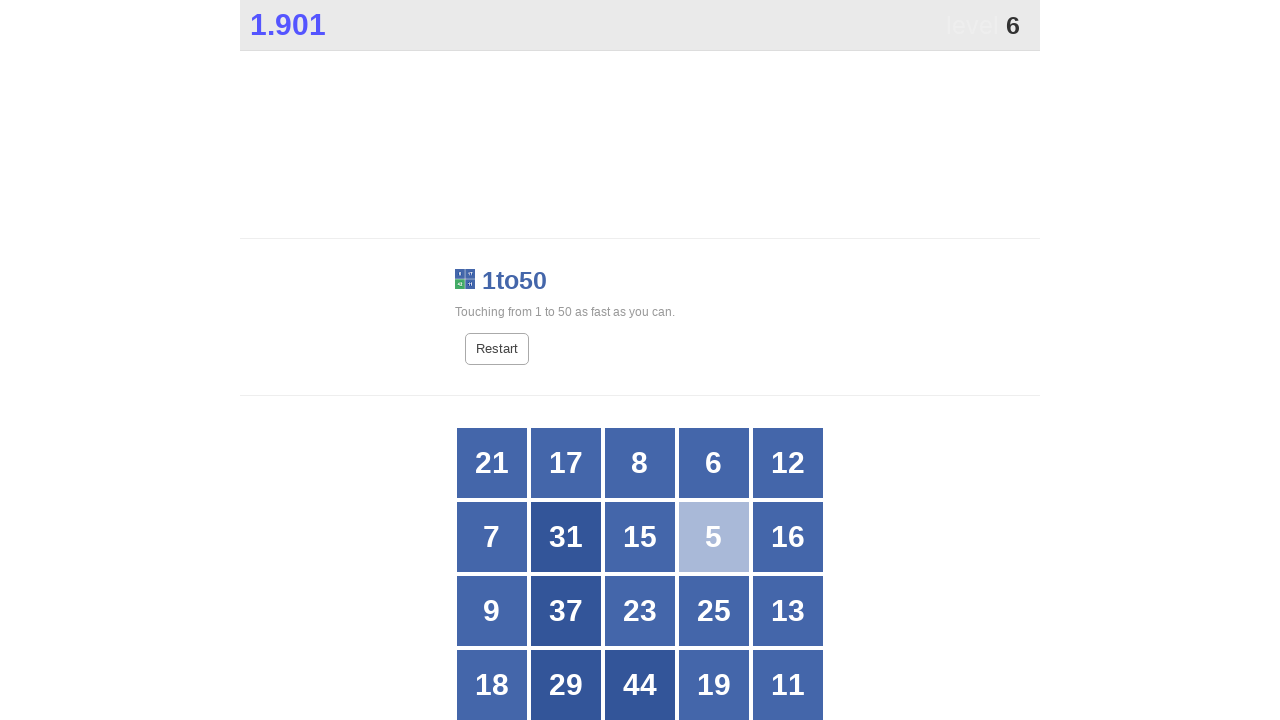

Clicked tile number 6 at (714, 463) on #grid > div >> nth=3
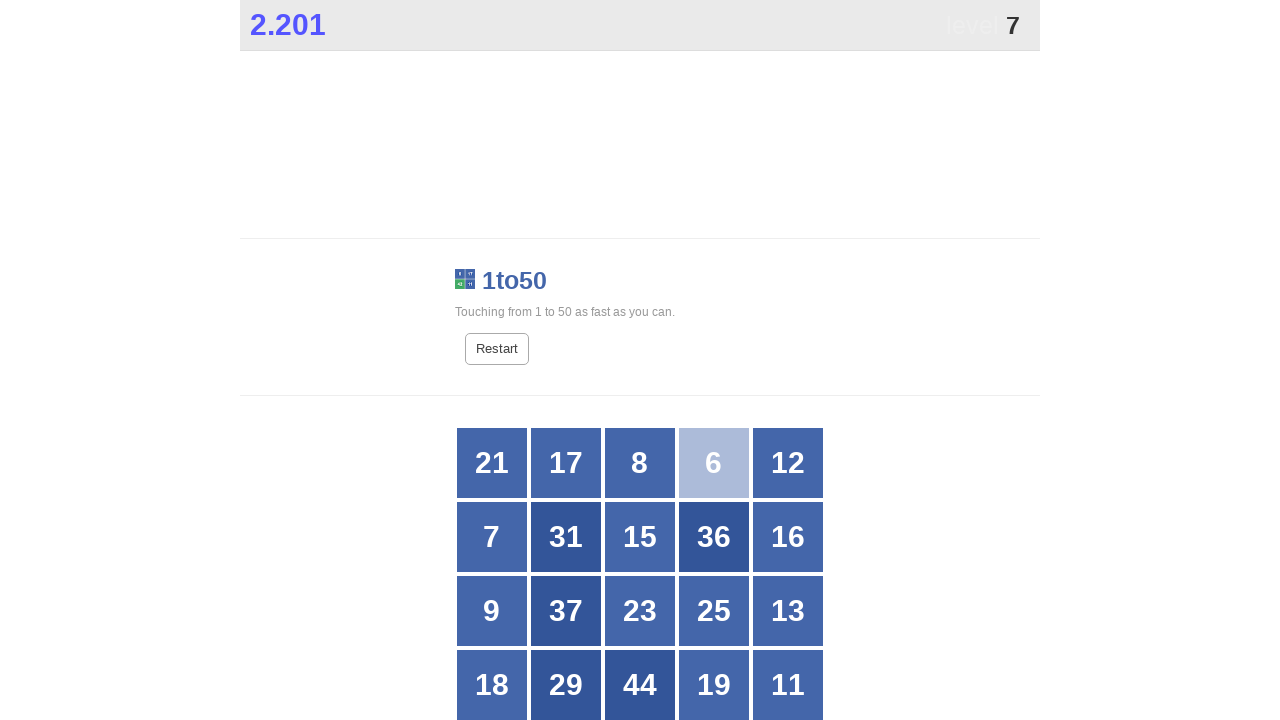

Clicked tile number 7 at (492, 537) on #grid > div >> nth=5
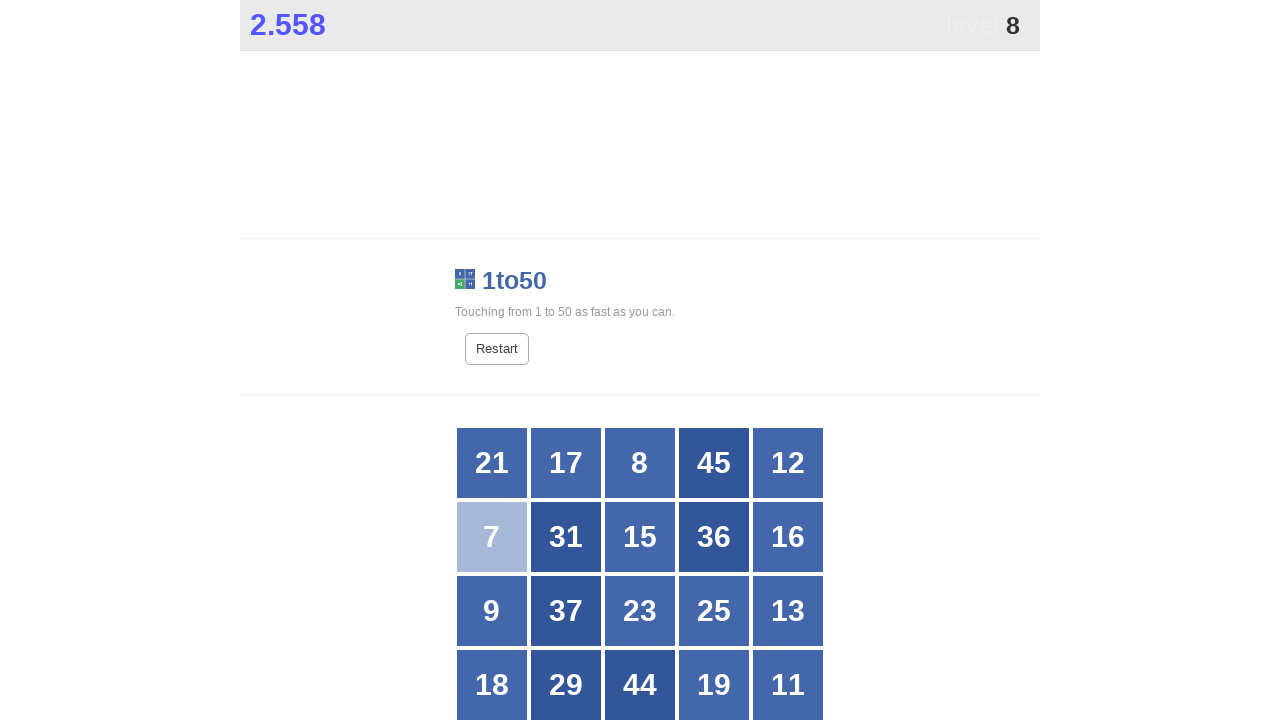

Clicked tile number 8 at (640, 463) on #grid > div >> nth=2
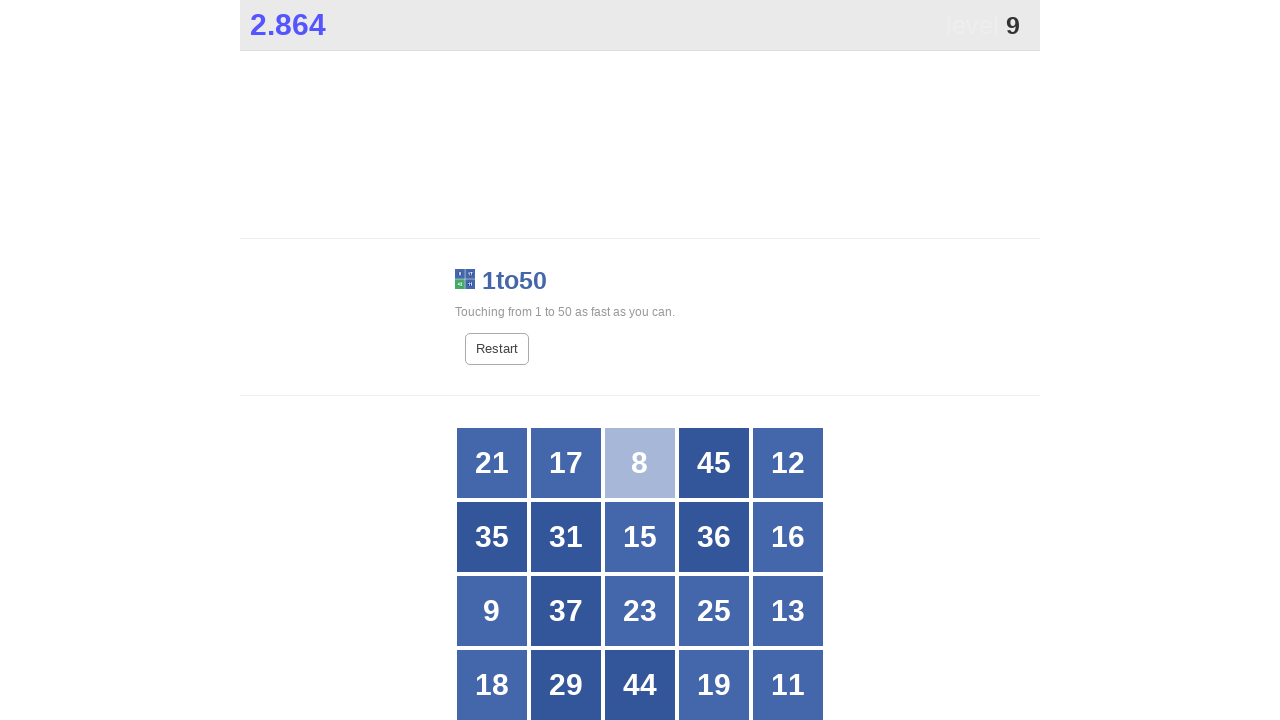

Clicked tile number 9 at (492, 611) on #grid > div >> nth=10
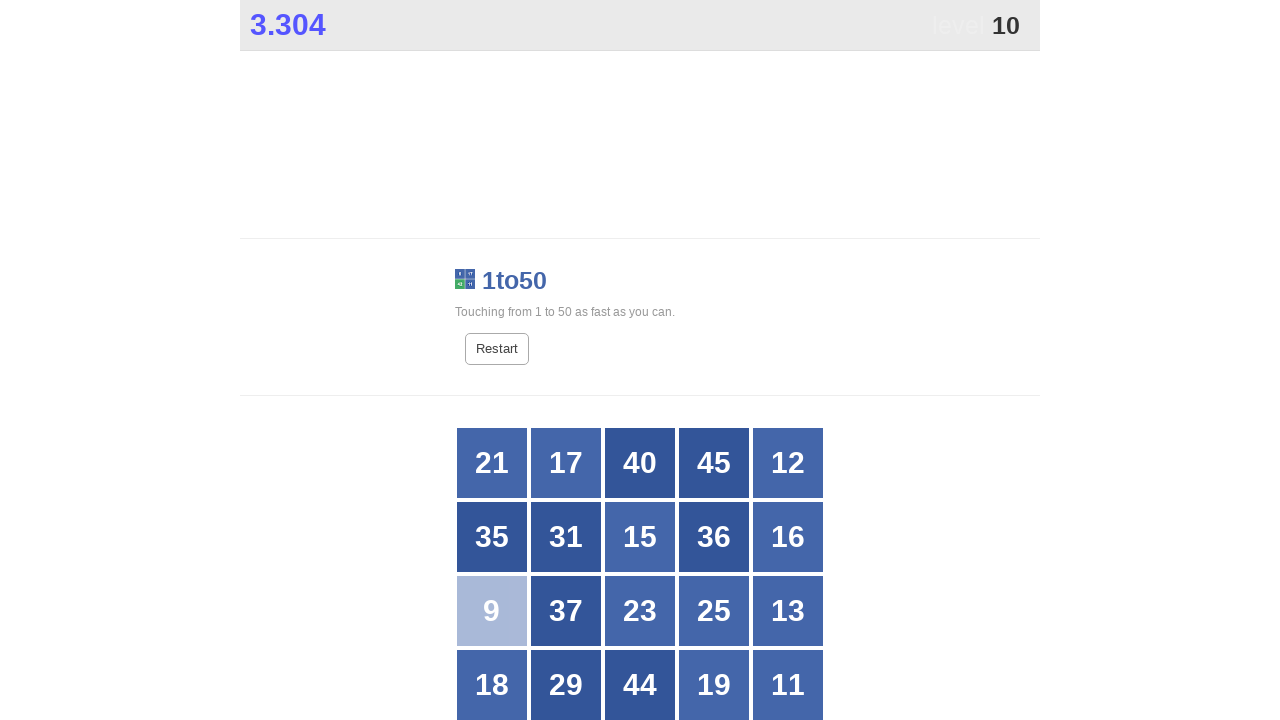

Clicked tile number 10 at (492, 361) on #grid > div >> nth=20
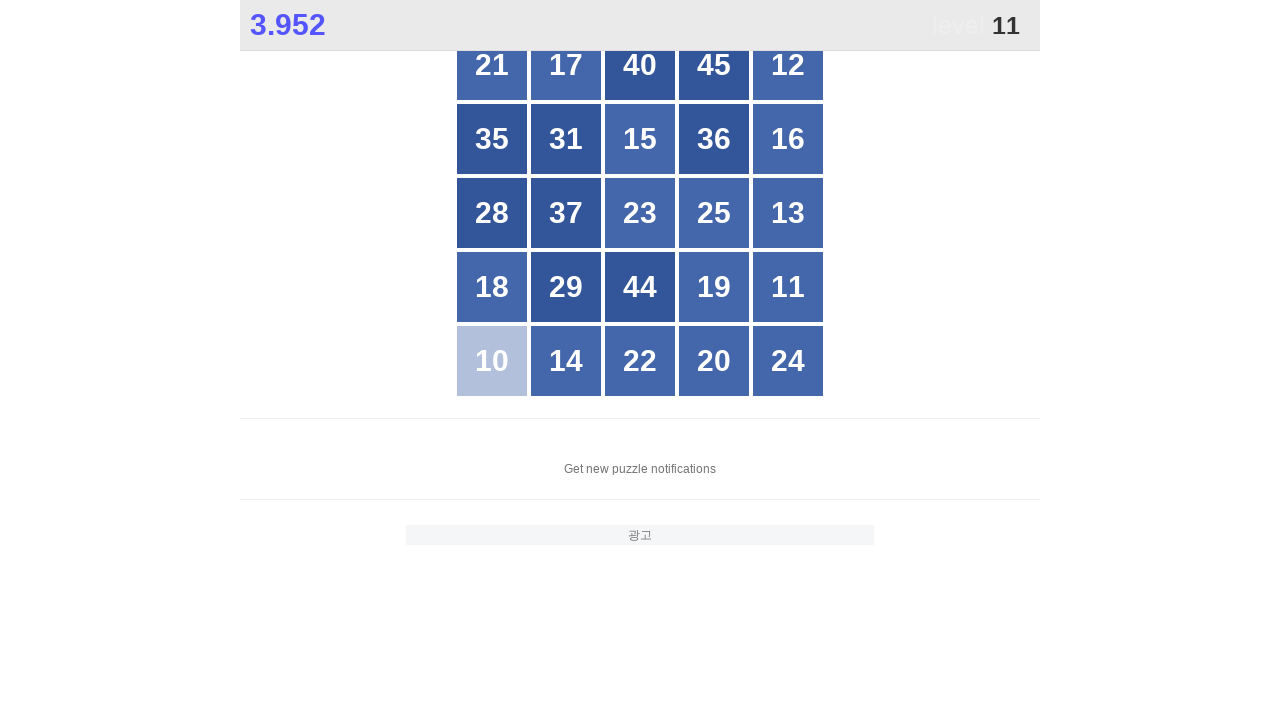

Clicked tile number 11 at (788, 287) on #grid > div >> nth=19
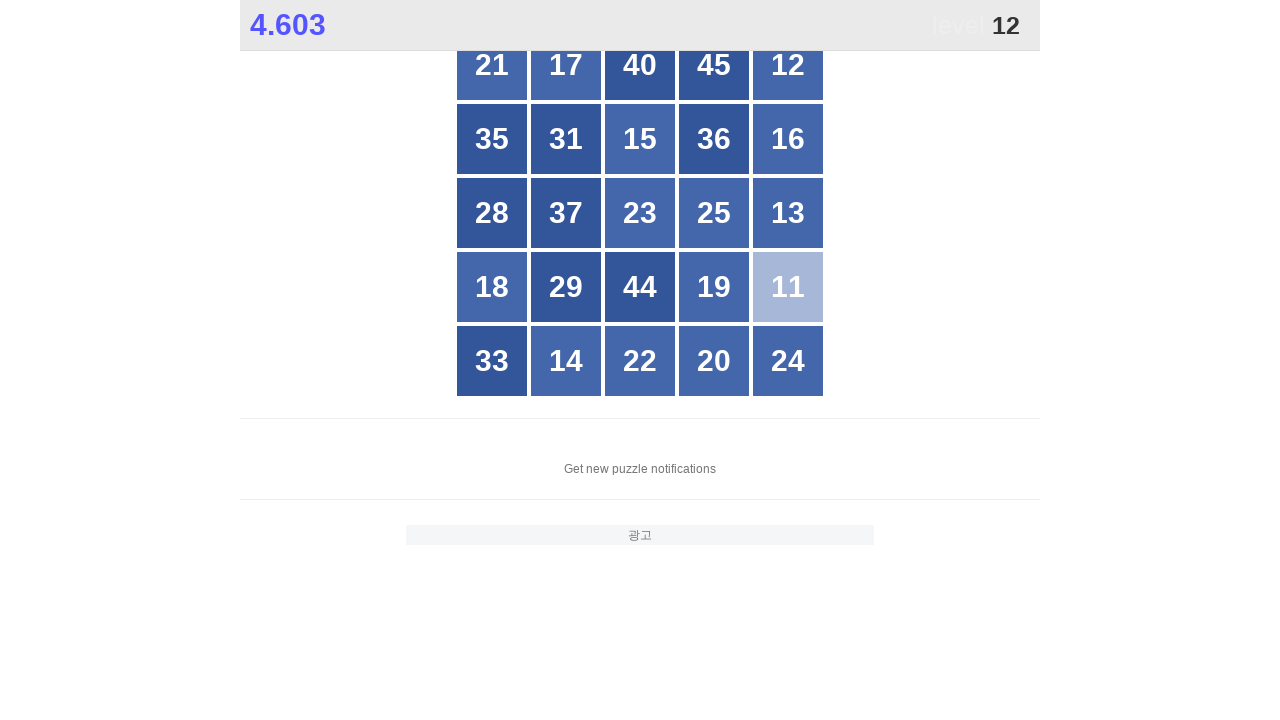

Clicked tile number 12 at (788, 65) on #grid > div >> nth=4
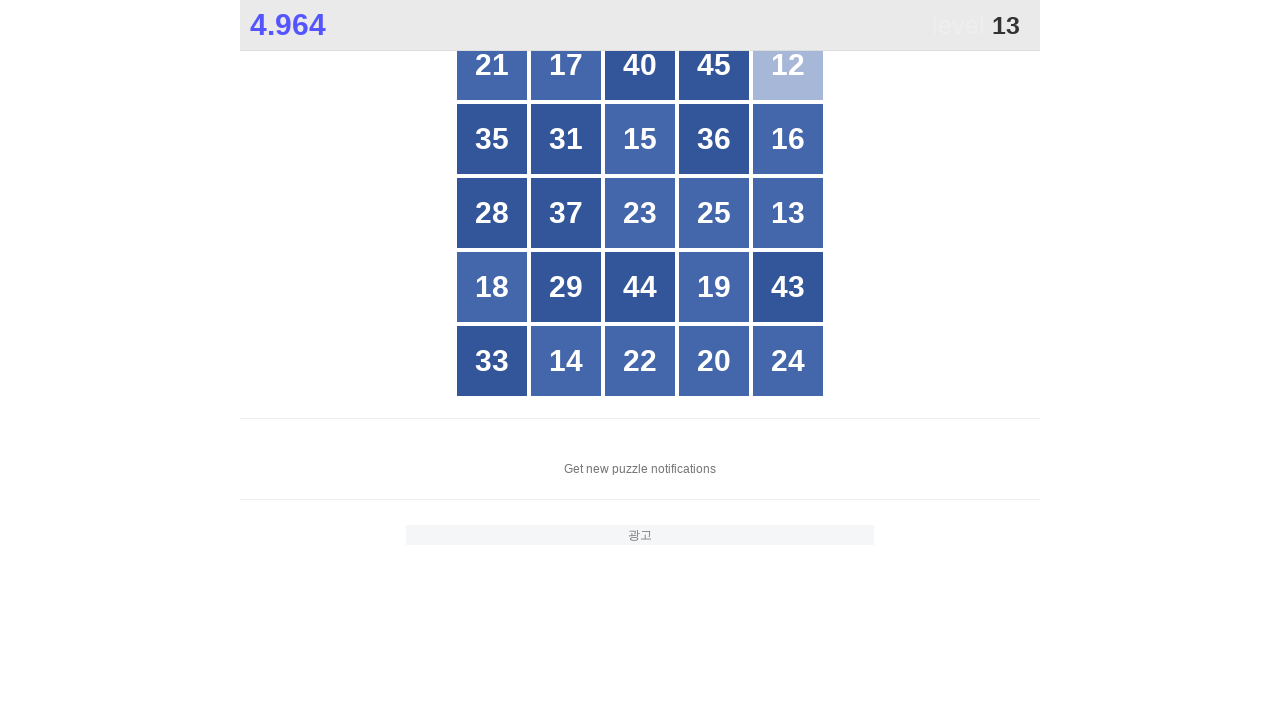

Clicked tile number 13 at (788, 213) on #grid > div >> nth=14
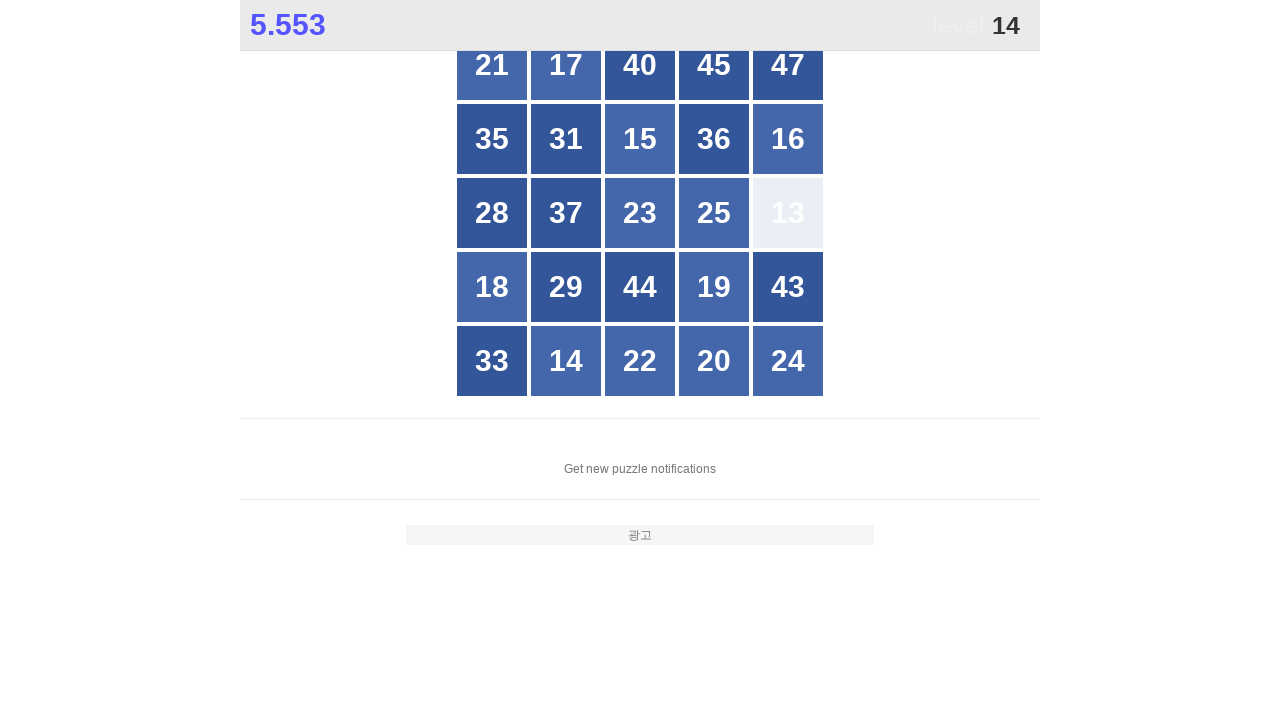

Clicked tile number 14 at (566, 361) on #grid > div >> nth=21
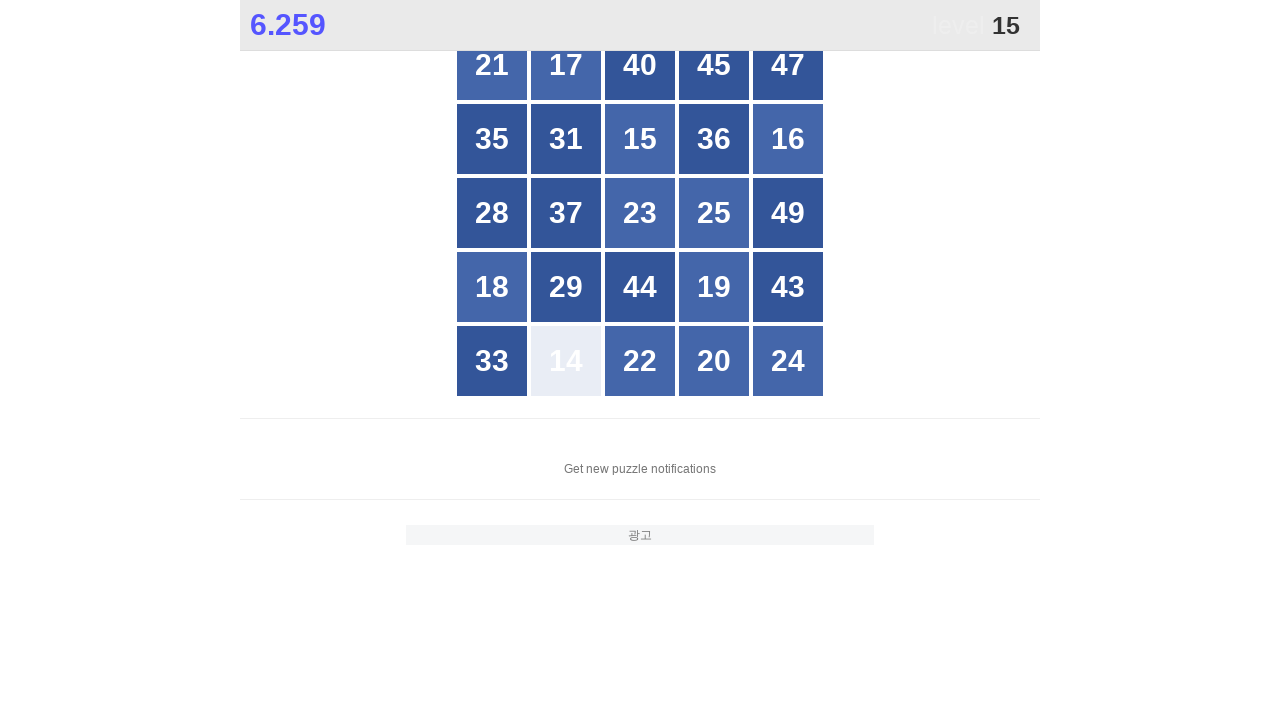

Clicked tile number 15 at (640, 139) on #grid > div >> nth=7
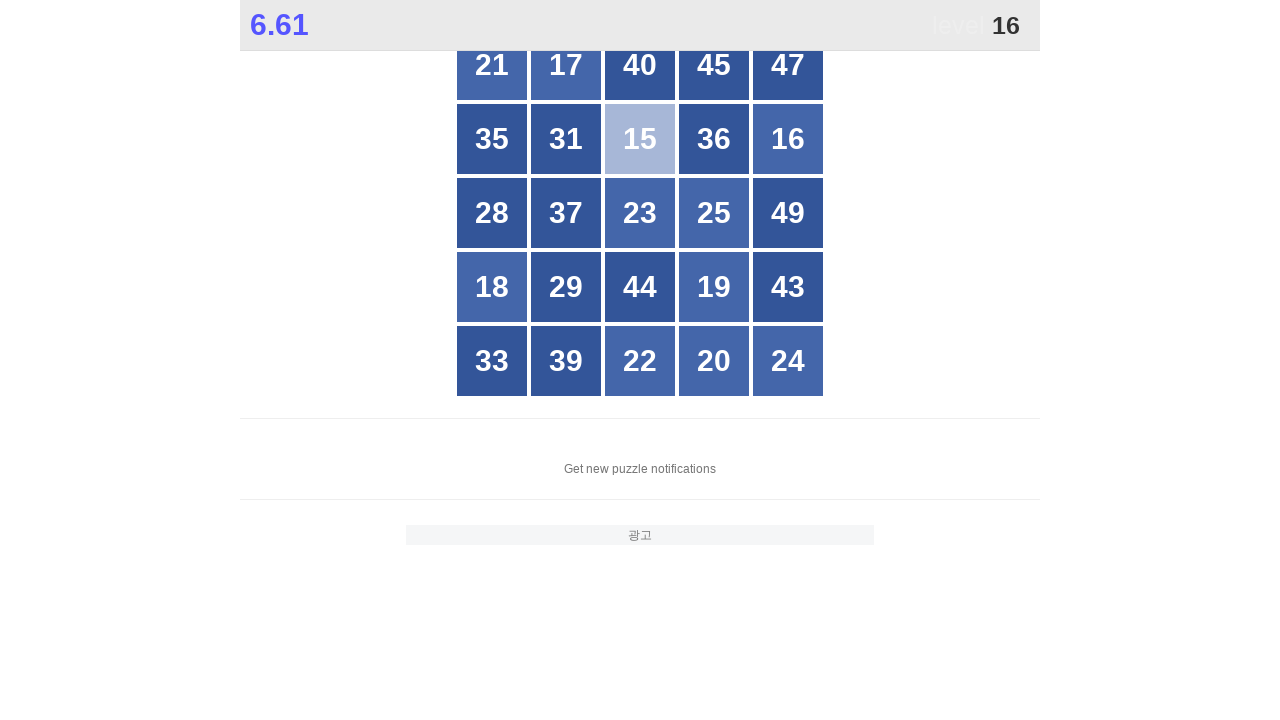

Clicked tile number 16 at (788, 139) on #grid > div >> nth=9
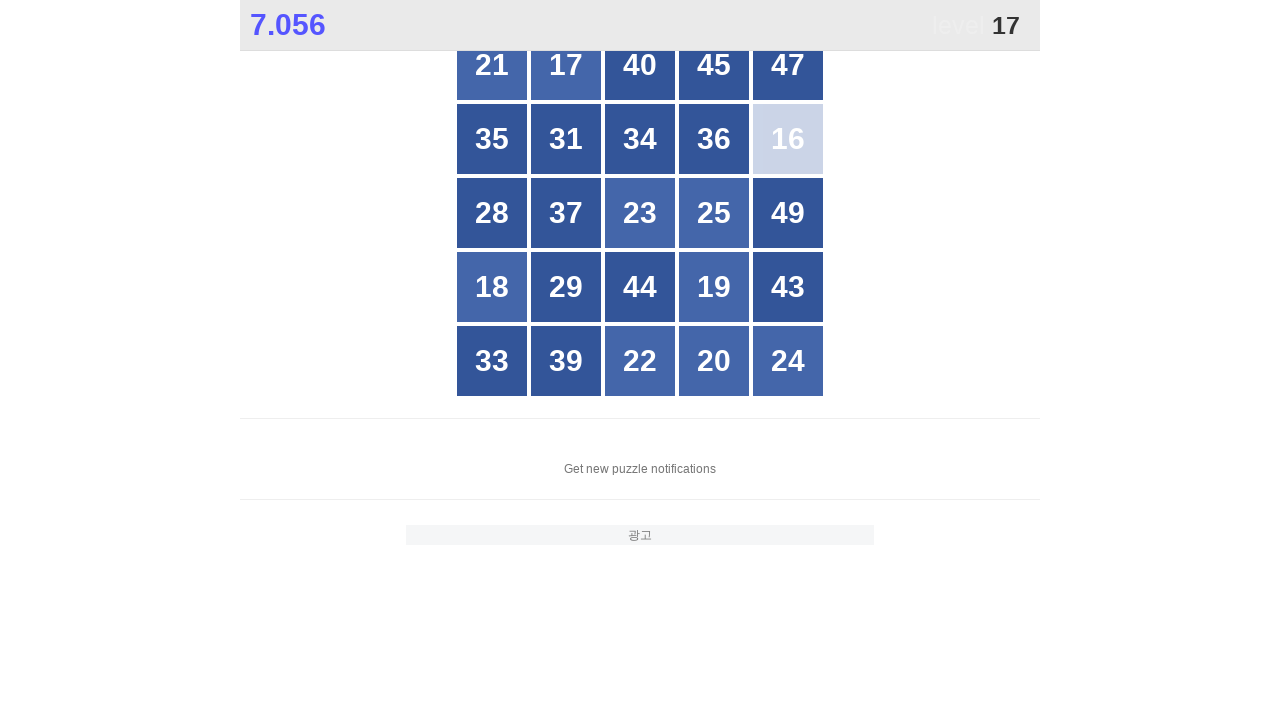

Clicked tile number 17 at (566, 65) on #grid > div >> nth=1
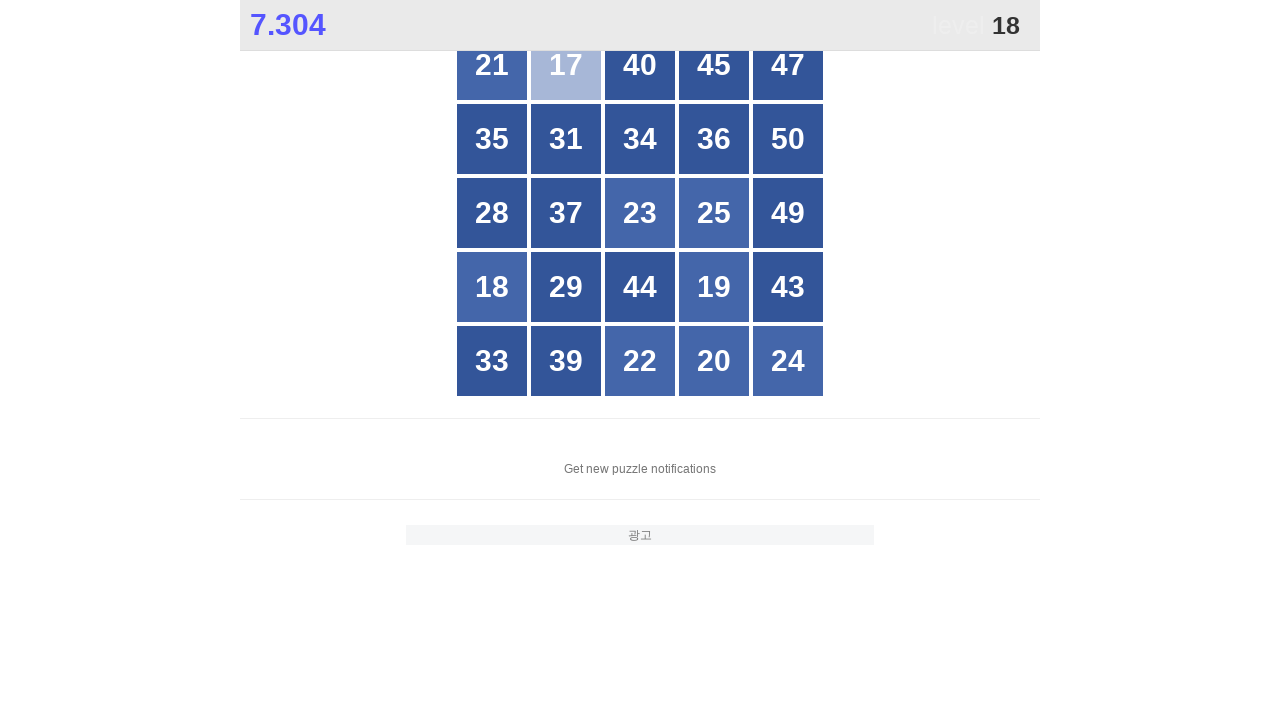

Clicked tile number 18 at (492, 287) on #grid > div >> nth=15
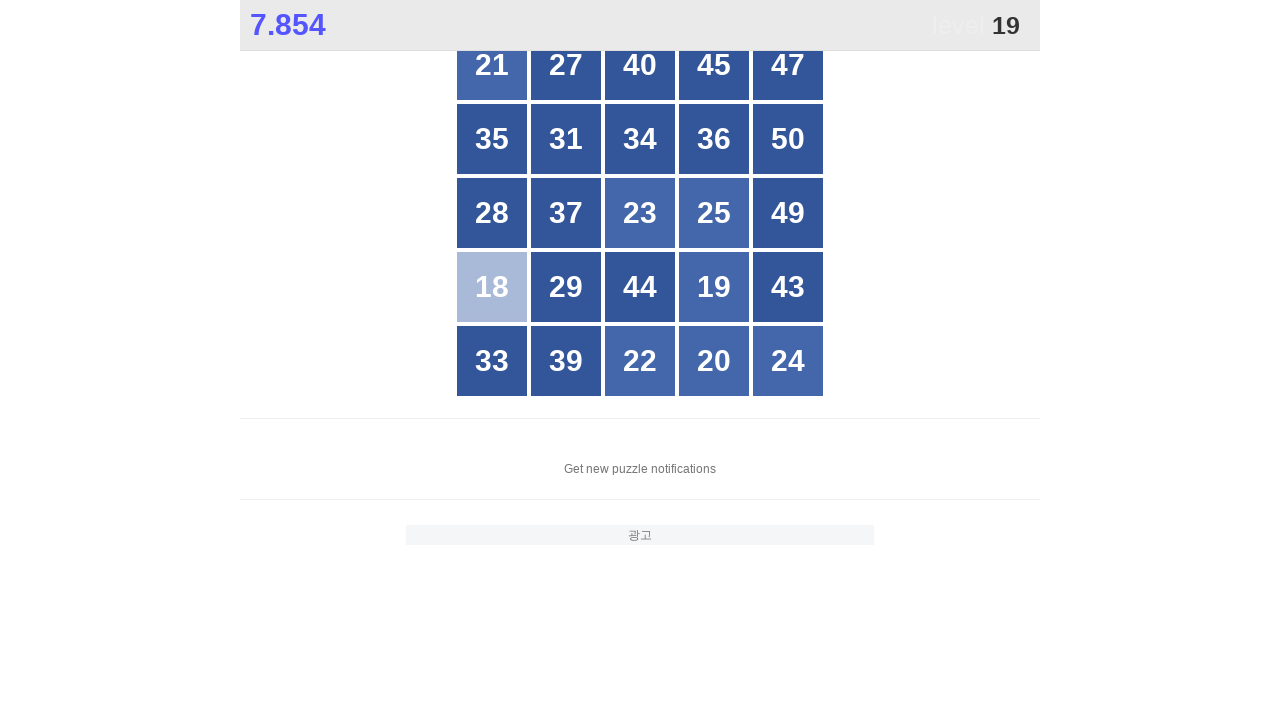

Clicked tile number 19 at (714, 287) on #grid > div >> nth=18
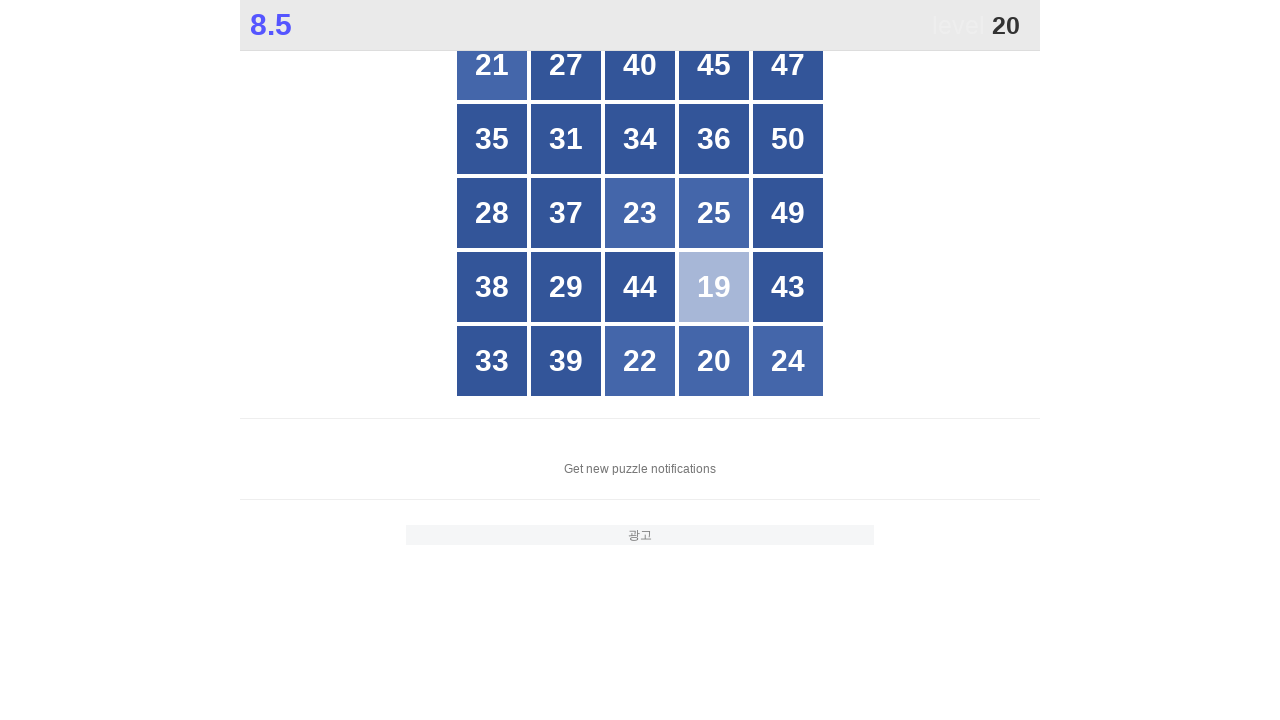

Clicked tile number 20 at (714, 361) on #grid > div >> nth=23
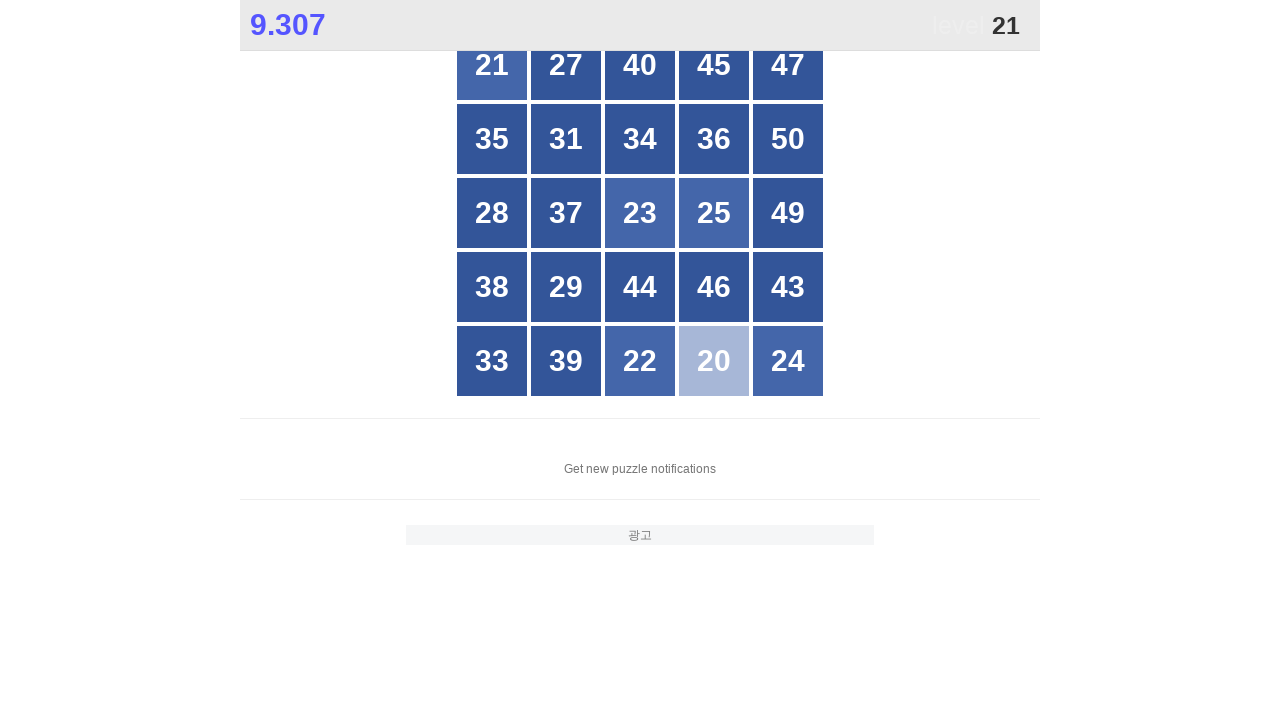

Clicked tile number 21 at (492, 65) on #grid > div >> nth=0
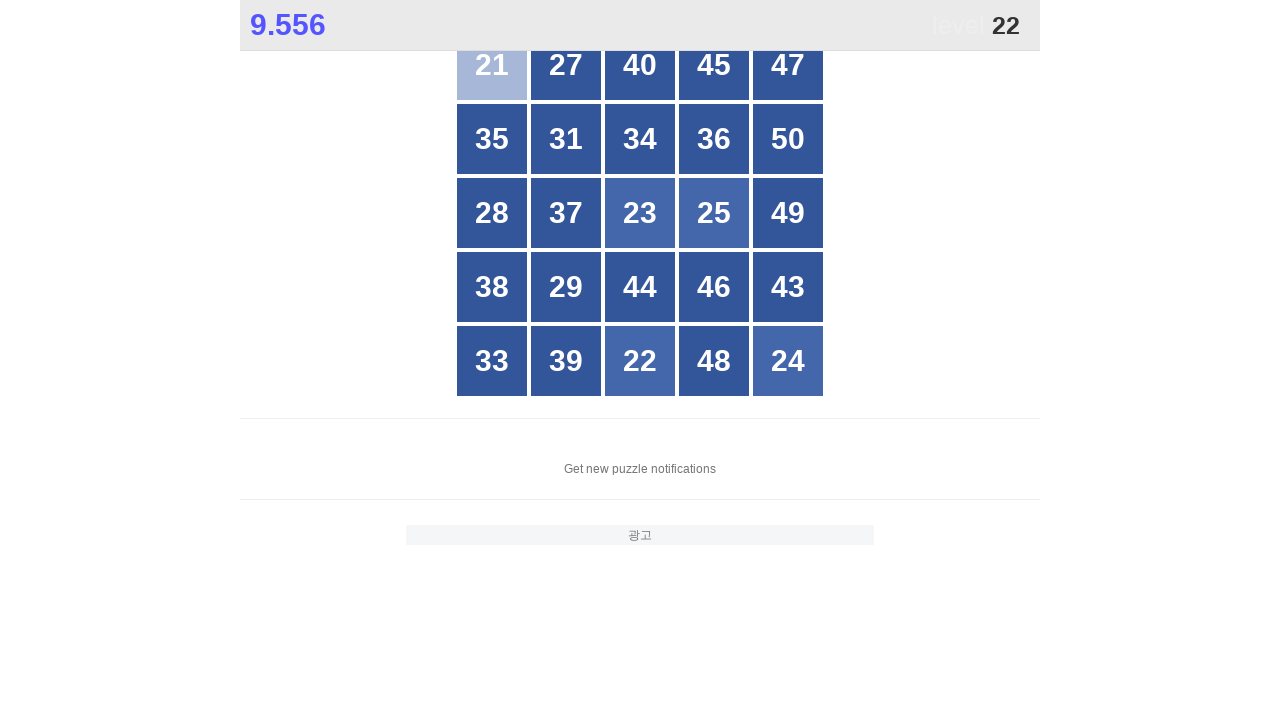

Clicked tile number 22 at (640, 361) on #grid > div >> nth=22
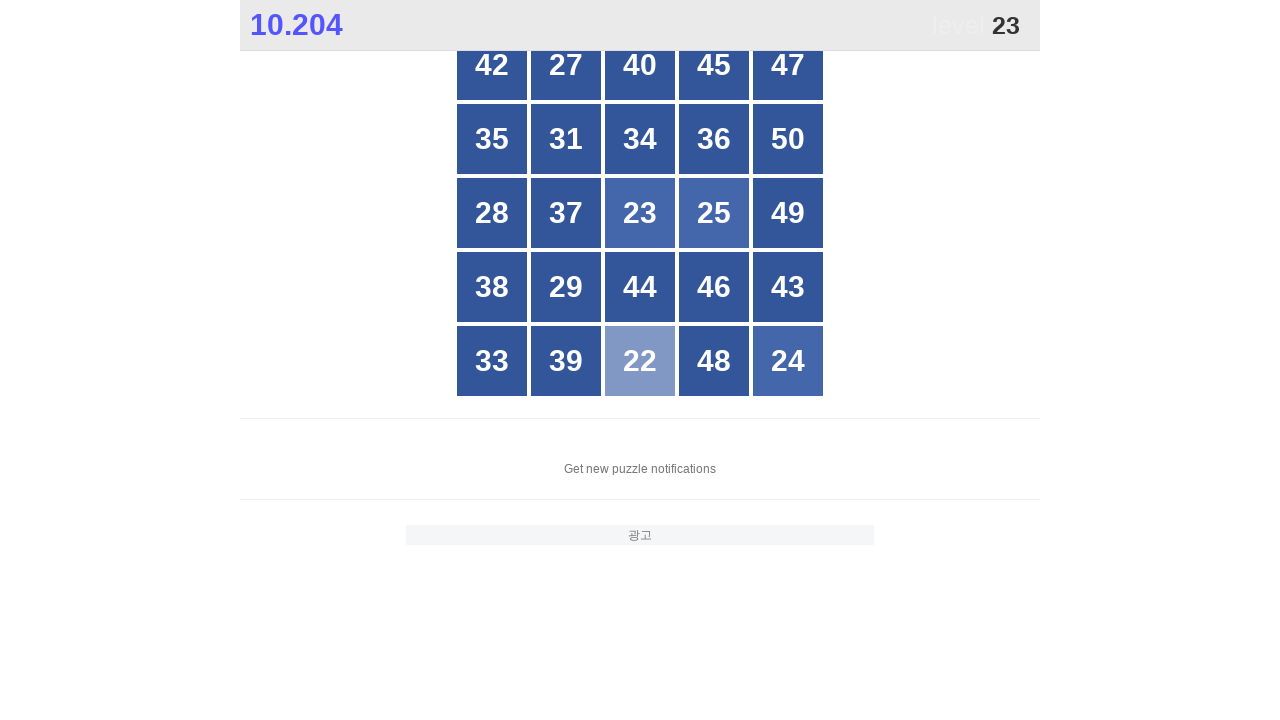

Clicked tile number 23 at (640, 213) on #grid > div >> nth=12
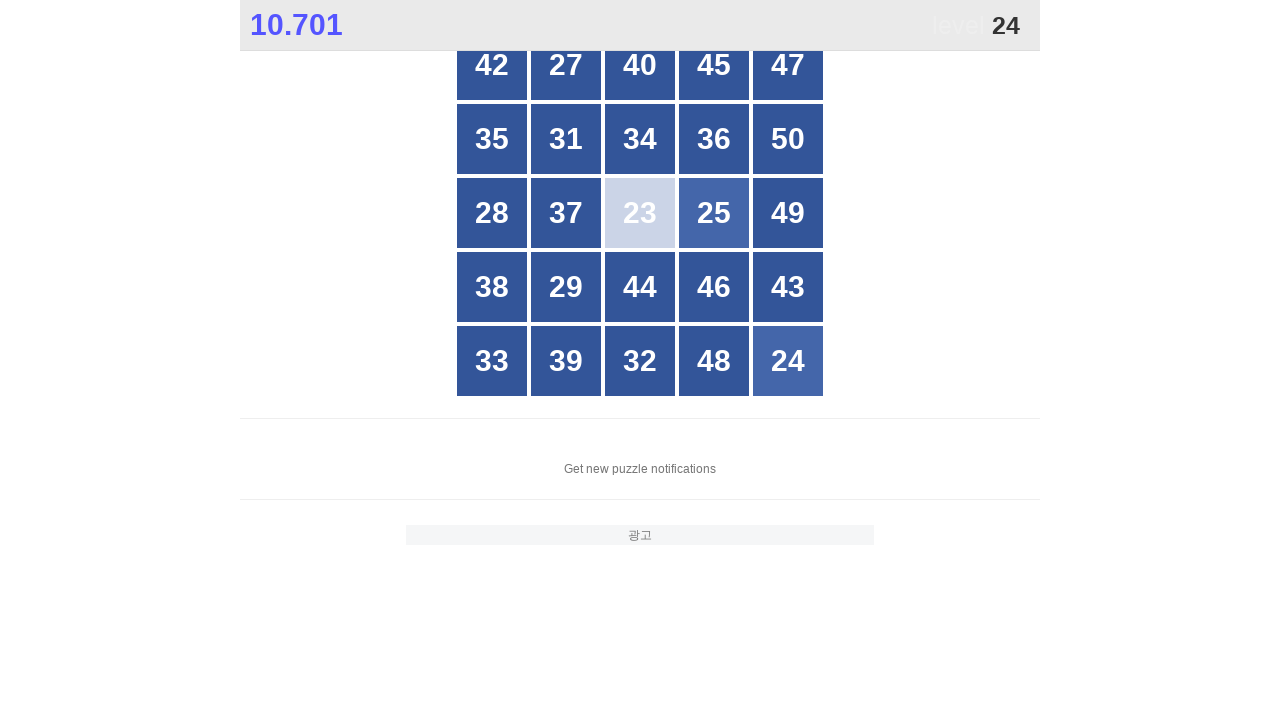

Clicked tile number 24 at (788, 361) on #grid > div >> nth=24
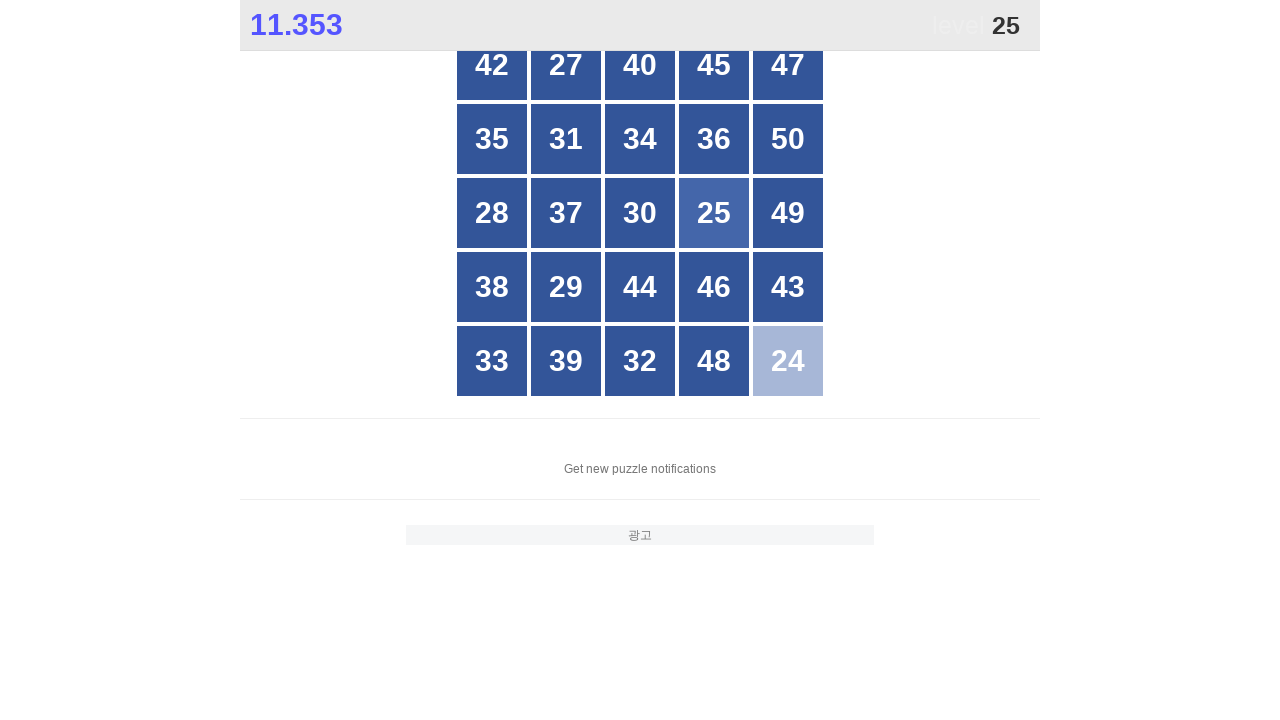

Clicked tile number 25 at (714, 213) on #grid > div >> nth=13
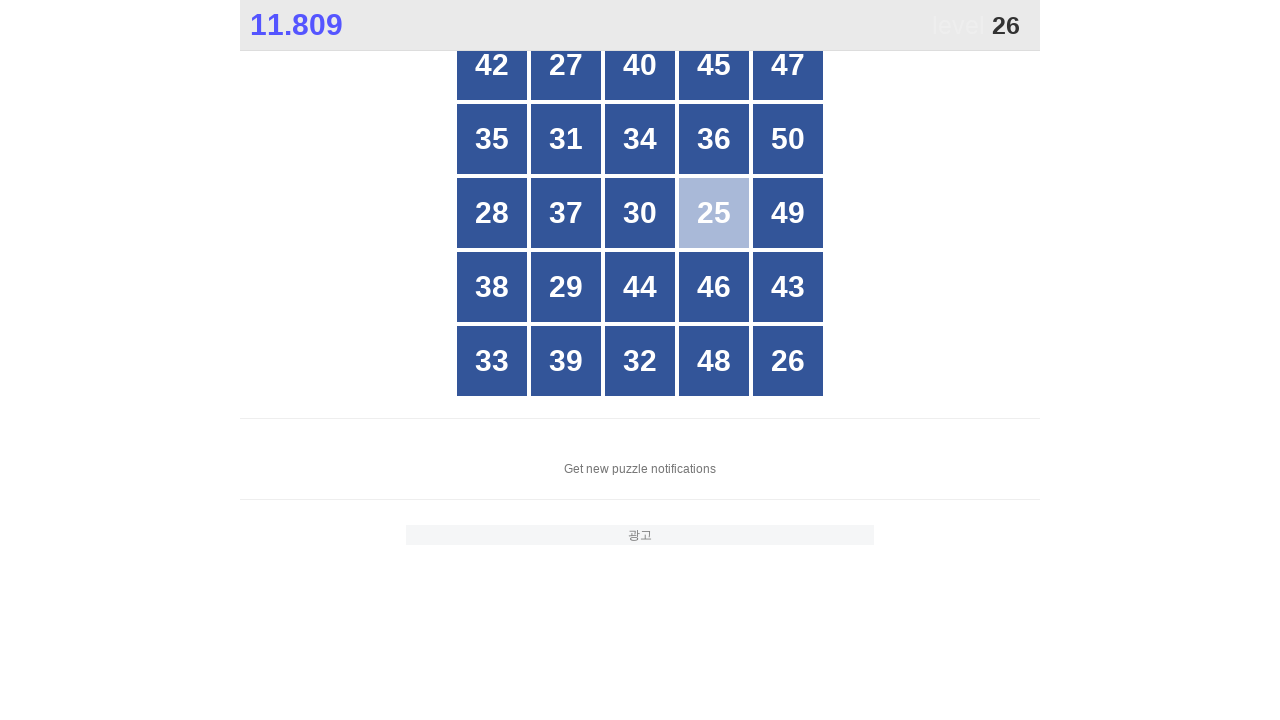

Clicked tile number 26 at (788, 361) on #grid > div >> nth=24
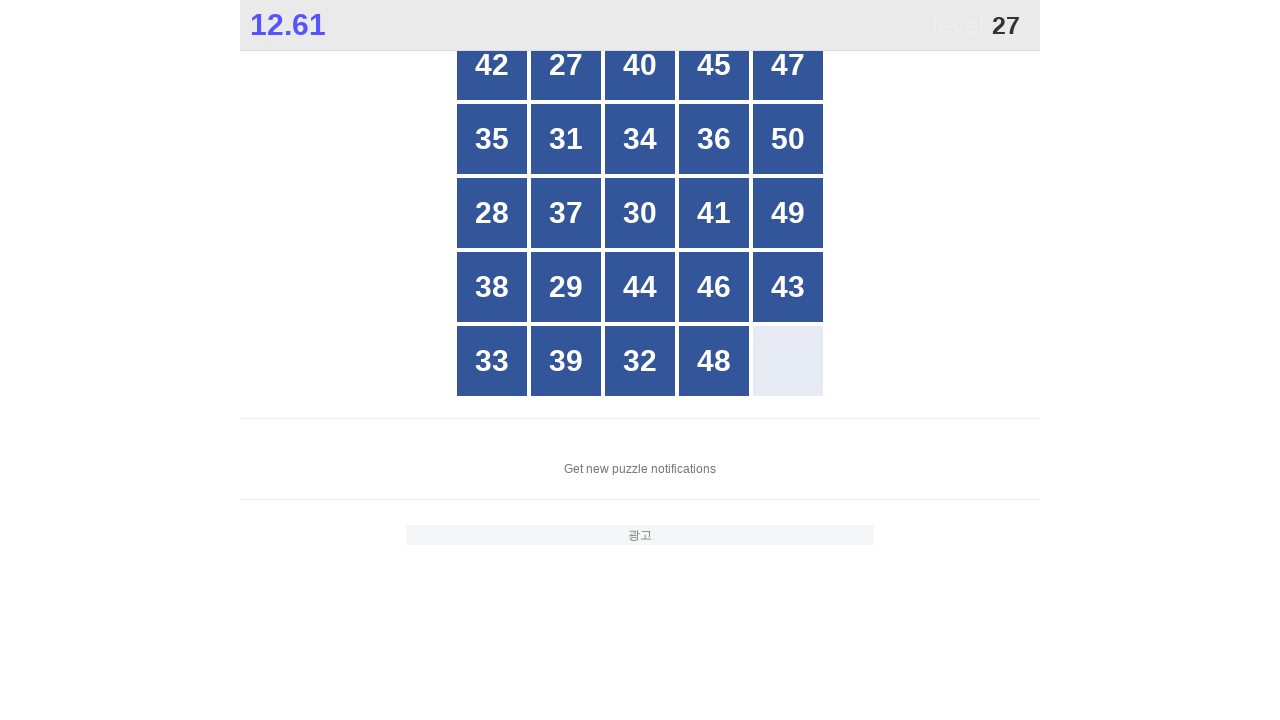

Clicked tile number 27 at (566, 65) on #grid > div >> nth=1
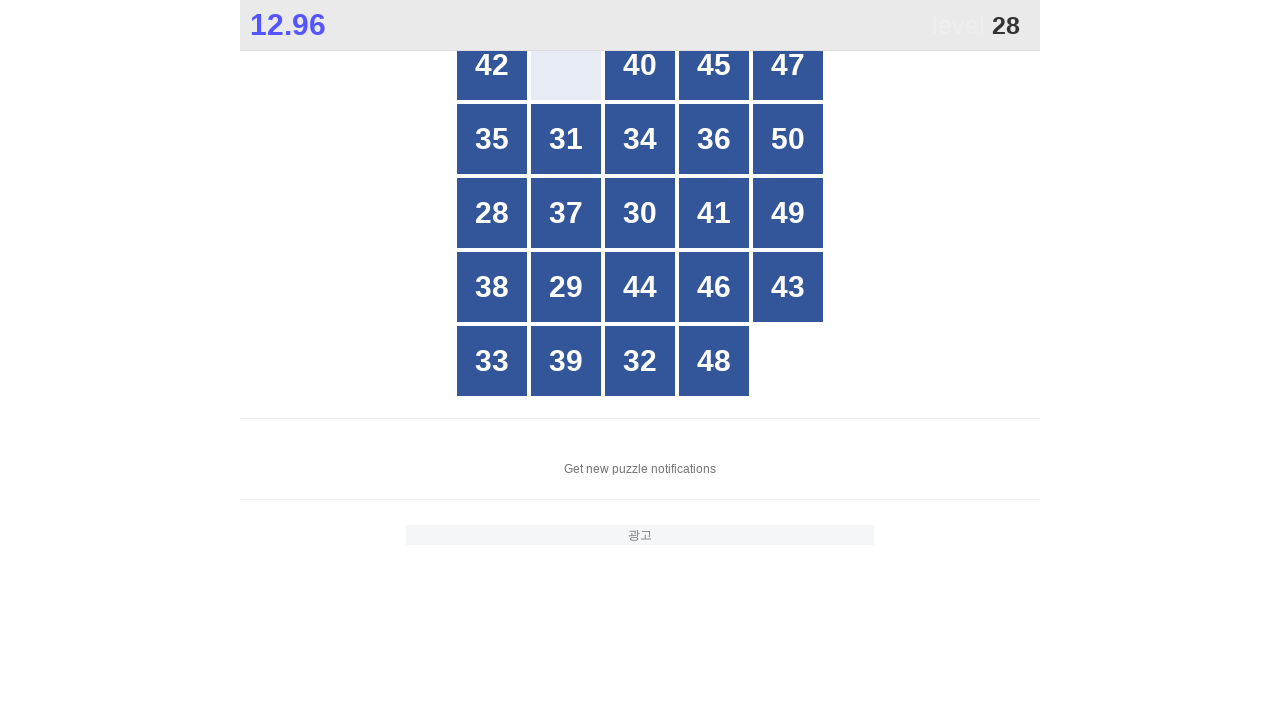

Clicked tile number 28 at (492, 213) on #grid > div >> nth=10
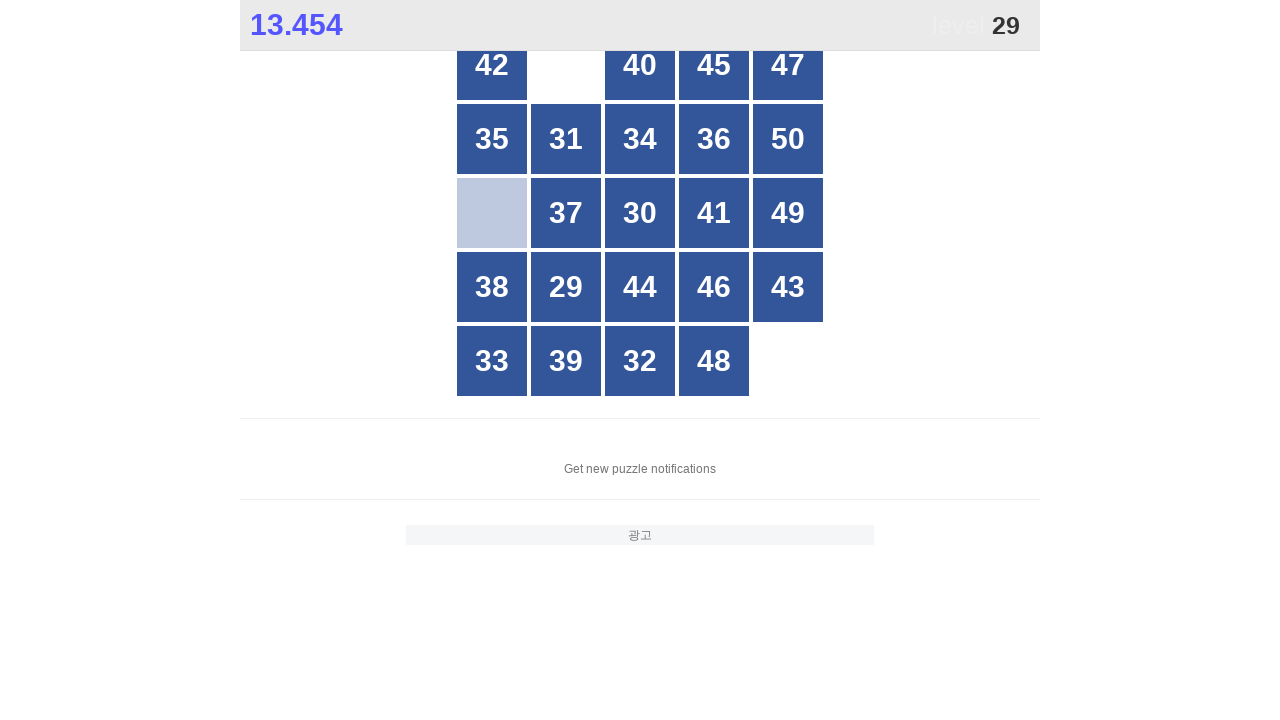

Clicked tile number 29 at (566, 287) on #grid > div >> nth=16
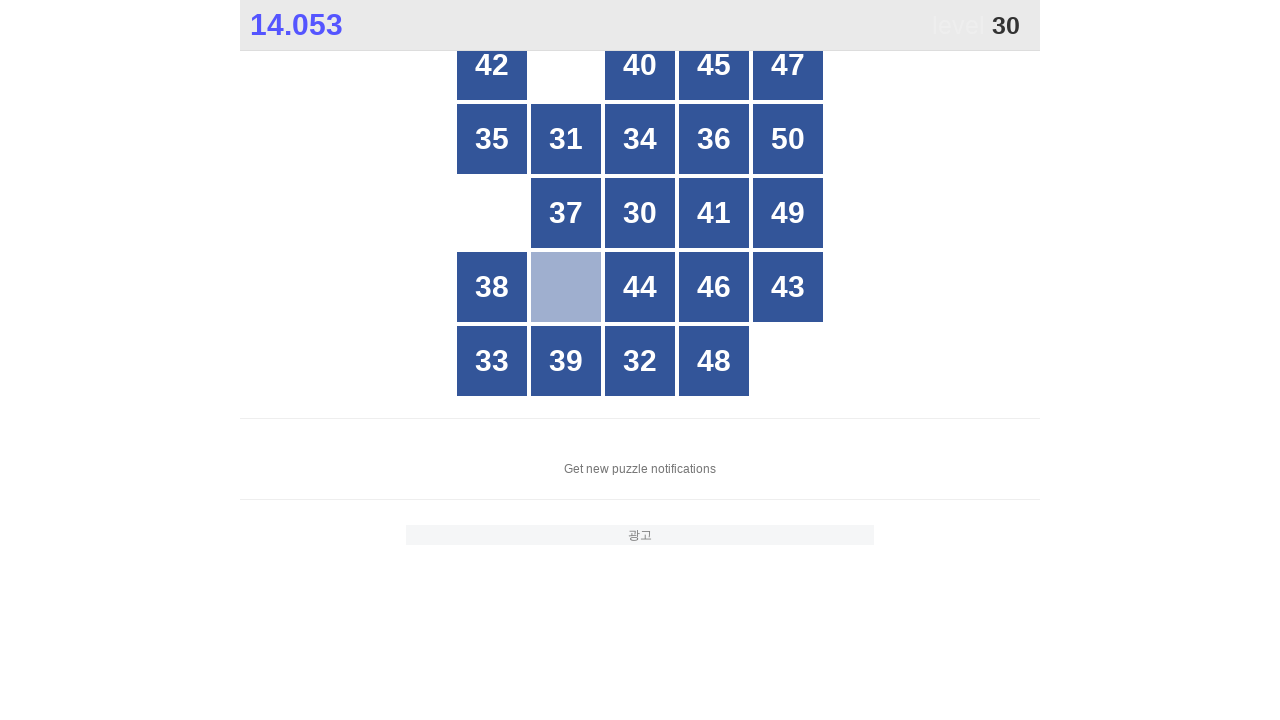

Clicked tile number 30 at (640, 213) on #grid > div >> nth=12
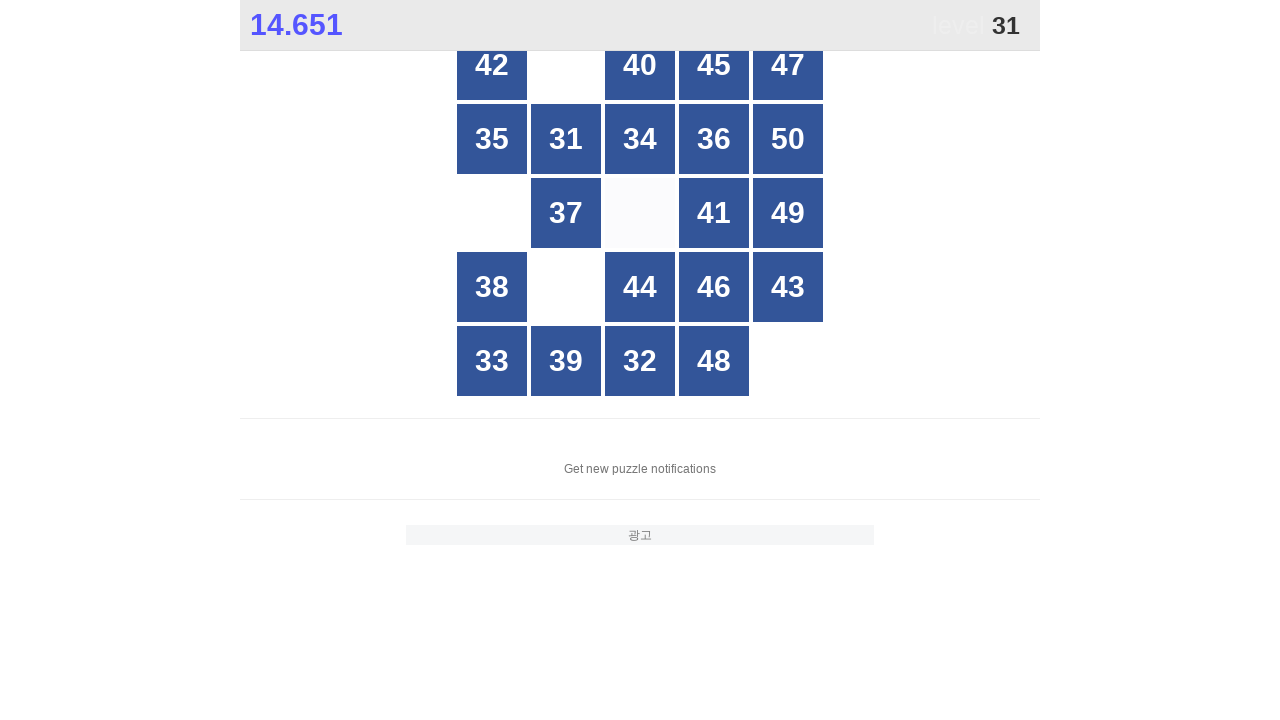

Clicked tile number 31 at (566, 139) on #grid > div >> nth=6
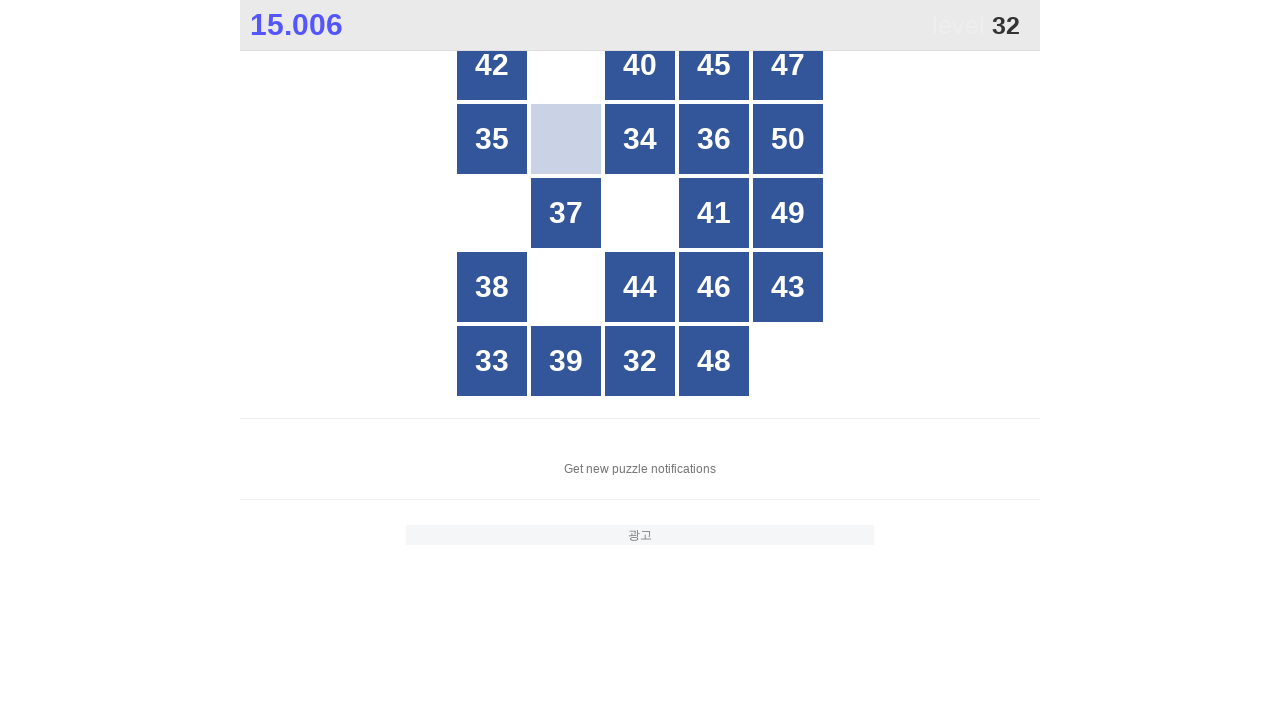

Clicked tile number 32 at (640, 361) on #grid > div >> nth=22
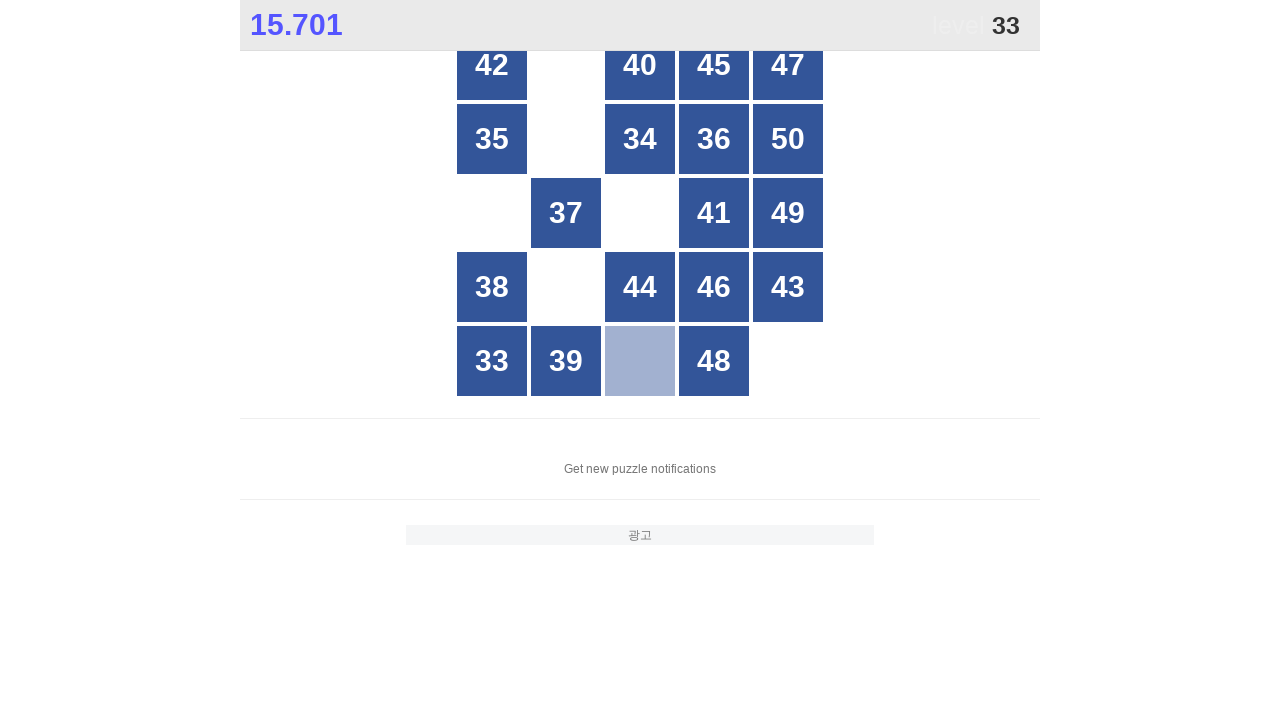

Clicked tile number 33 at (492, 361) on #grid > div >> nth=20
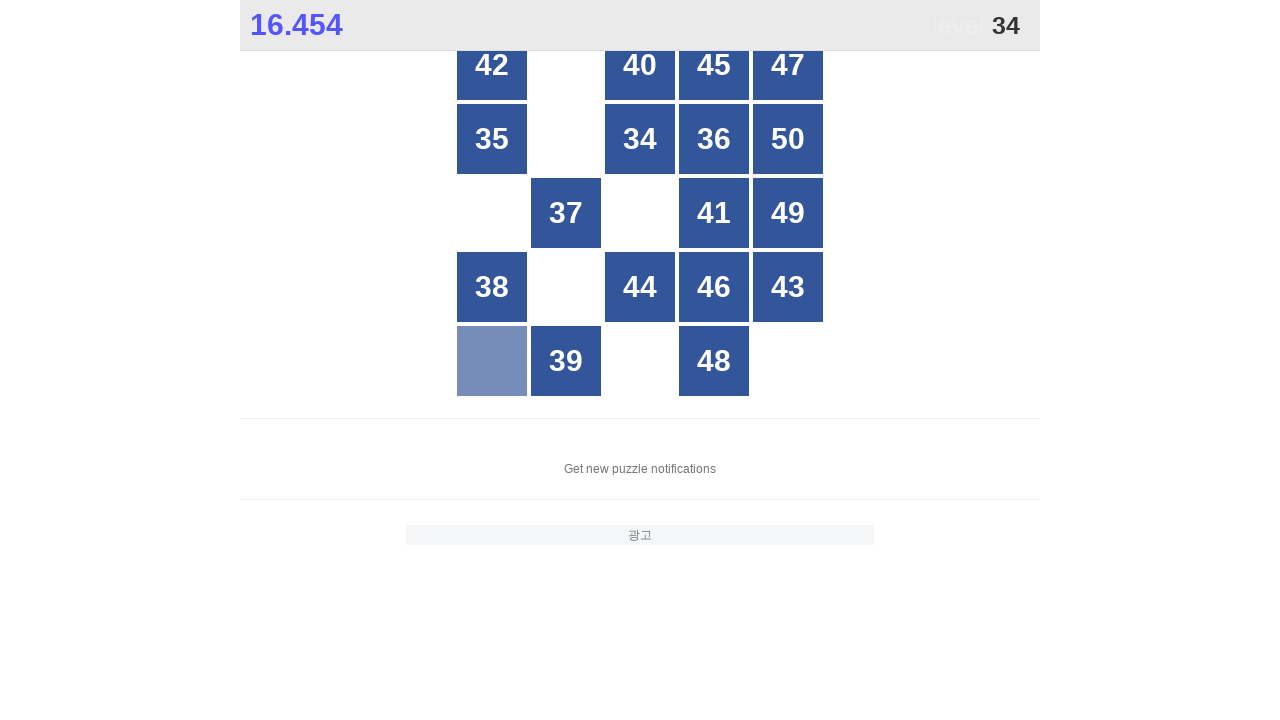

Clicked tile number 34 at (640, 139) on #grid > div >> nth=7
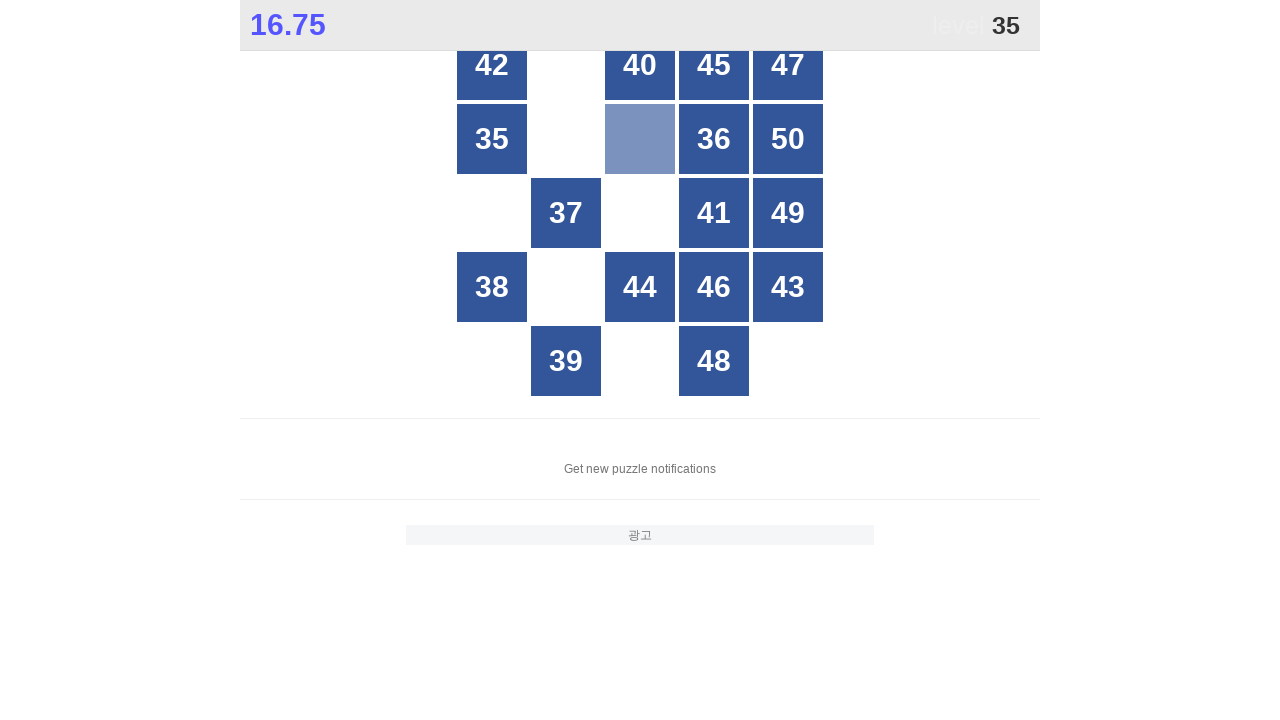

Clicked tile number 35 at (492, 139) on #grid > div >> nth=5
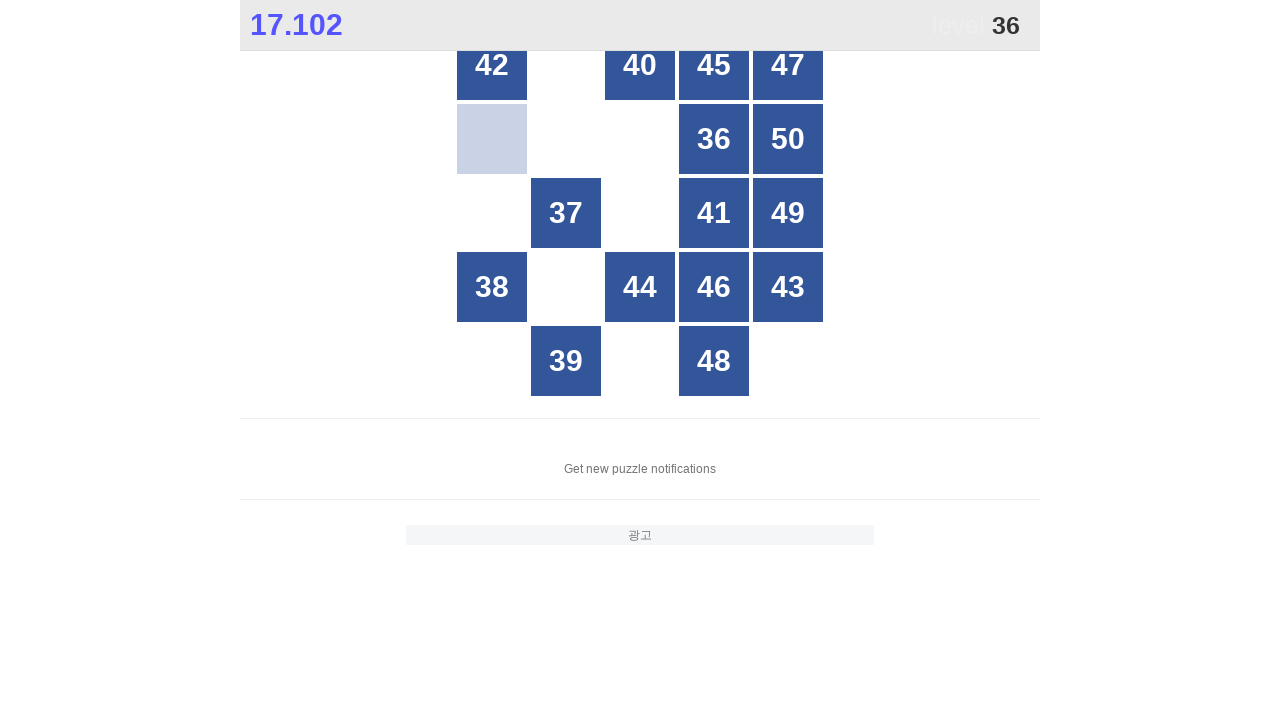

Clicked tile number 36 at (714, 139) on #grid > div >> nth=8
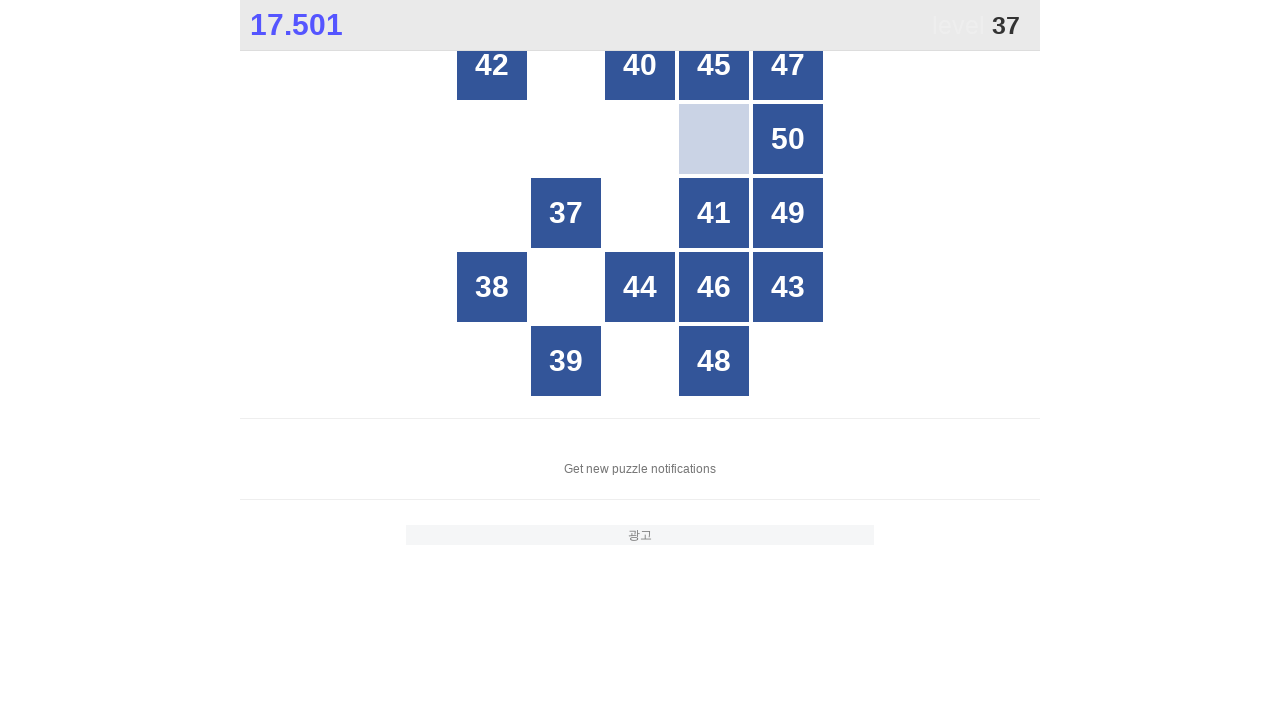

Clicked tile number 37 at (566, 213) on #grid > div >> nth=11
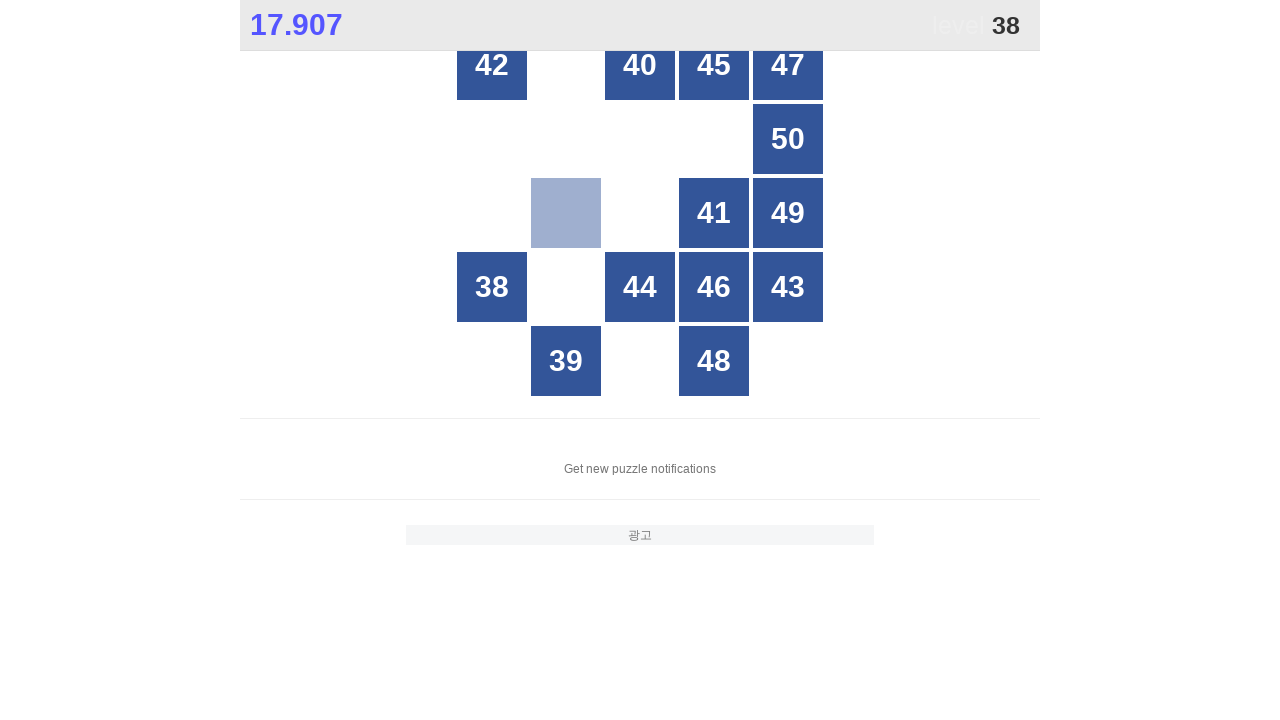

Clicked tile number 38 at (492, 287) on #grid > div >> nth=15
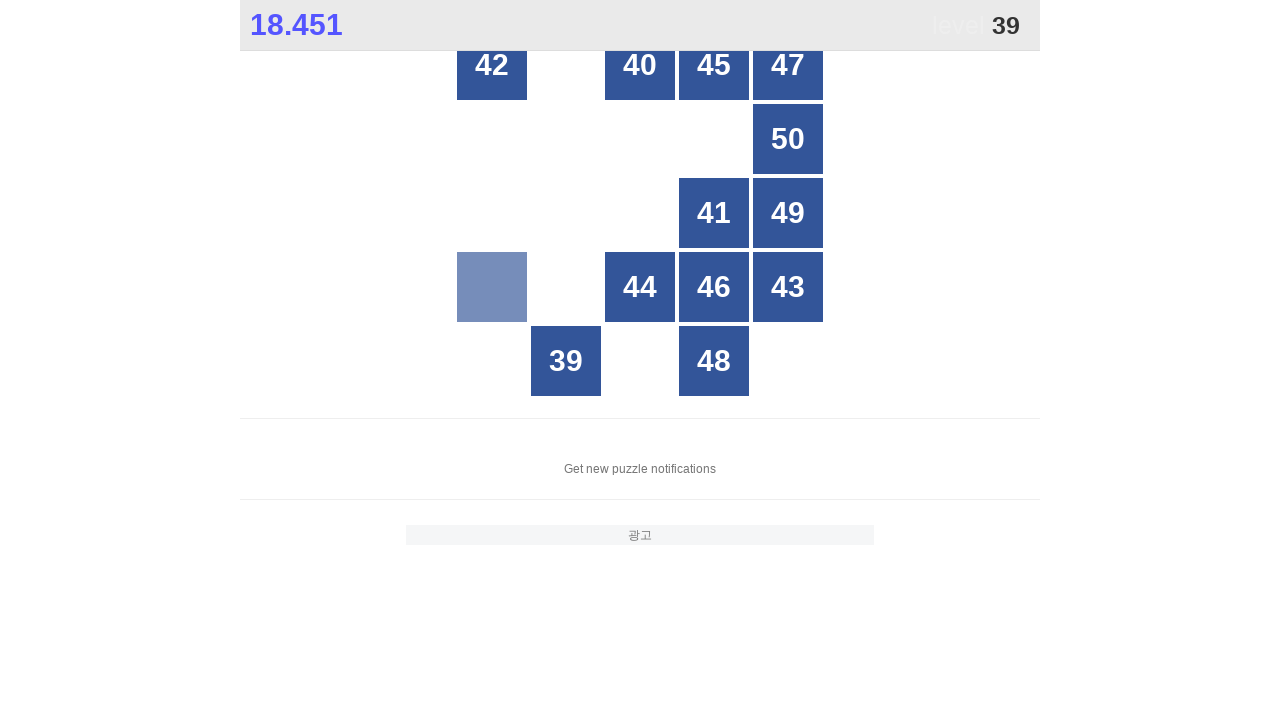

Clicked tile number 39 at (566, 361) on #grid > div >> nth=21
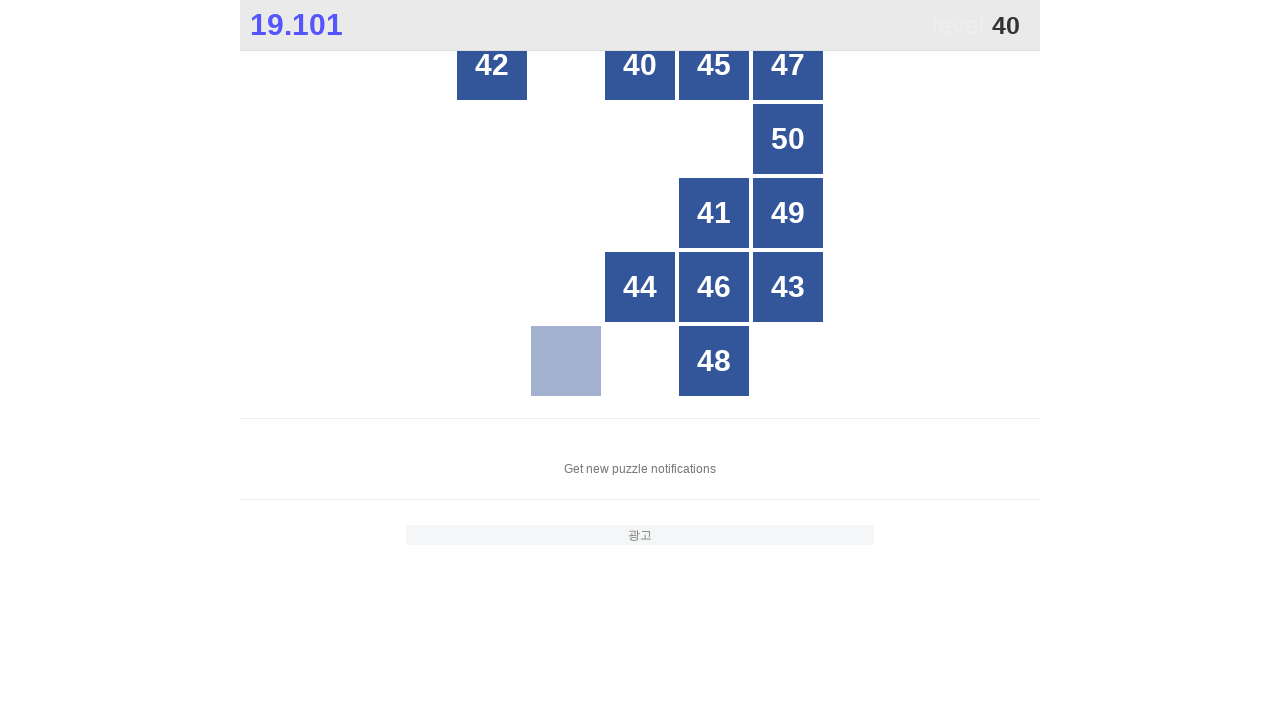

Clicked tile number 40 at (640, 65) on #grid > div >> nth=2
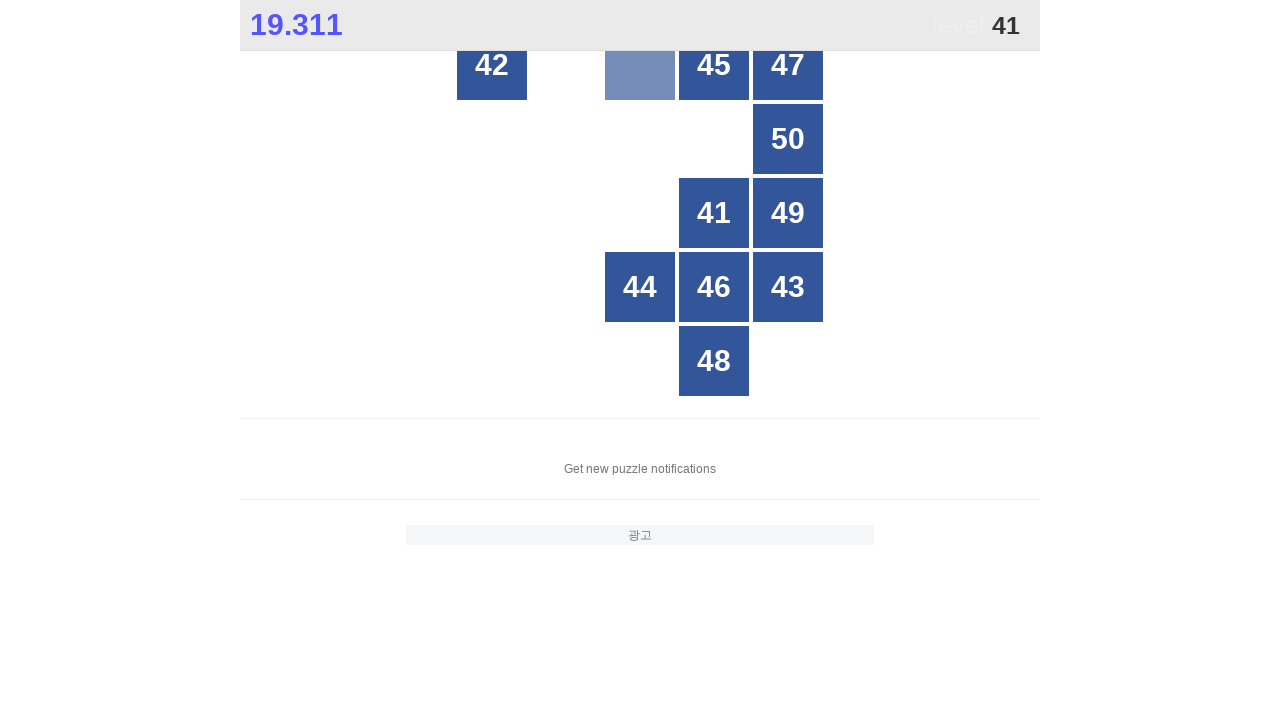

Clicked tile number 41 at (714, 213) on #grid > div >> nth=13
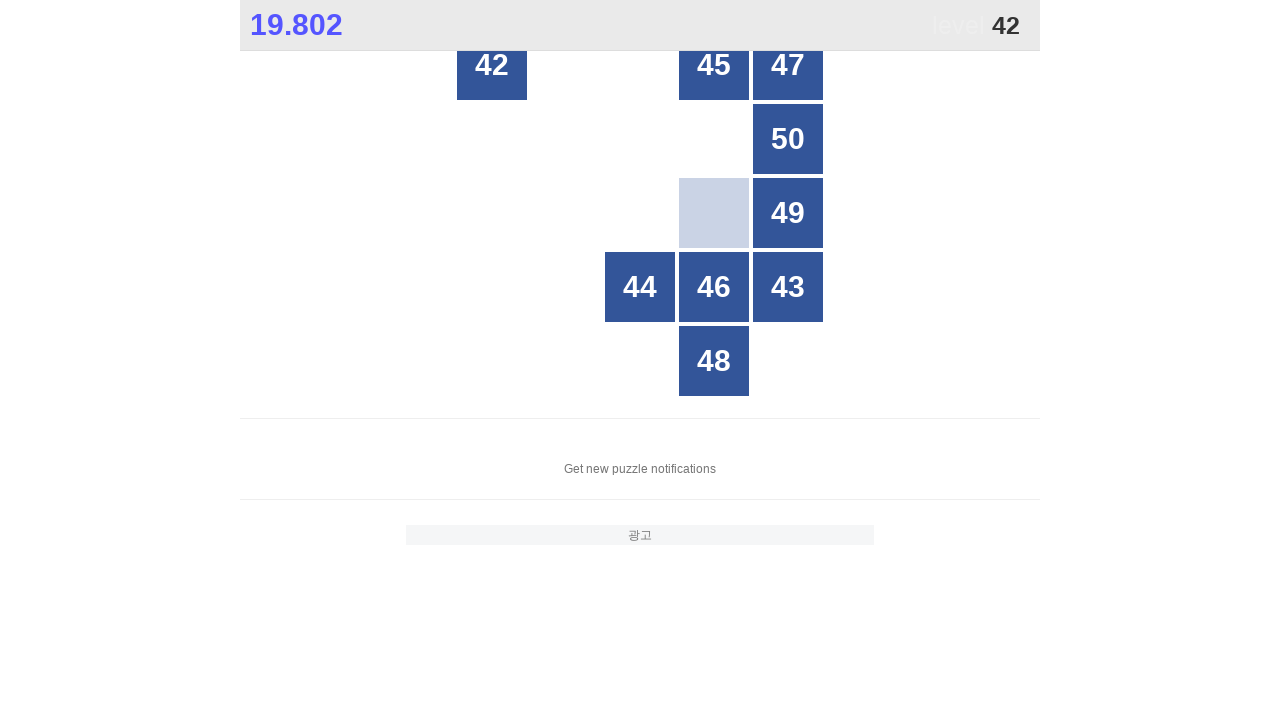

Clicked tile number 42 at (492, 65) on #grid > div >> nth=0
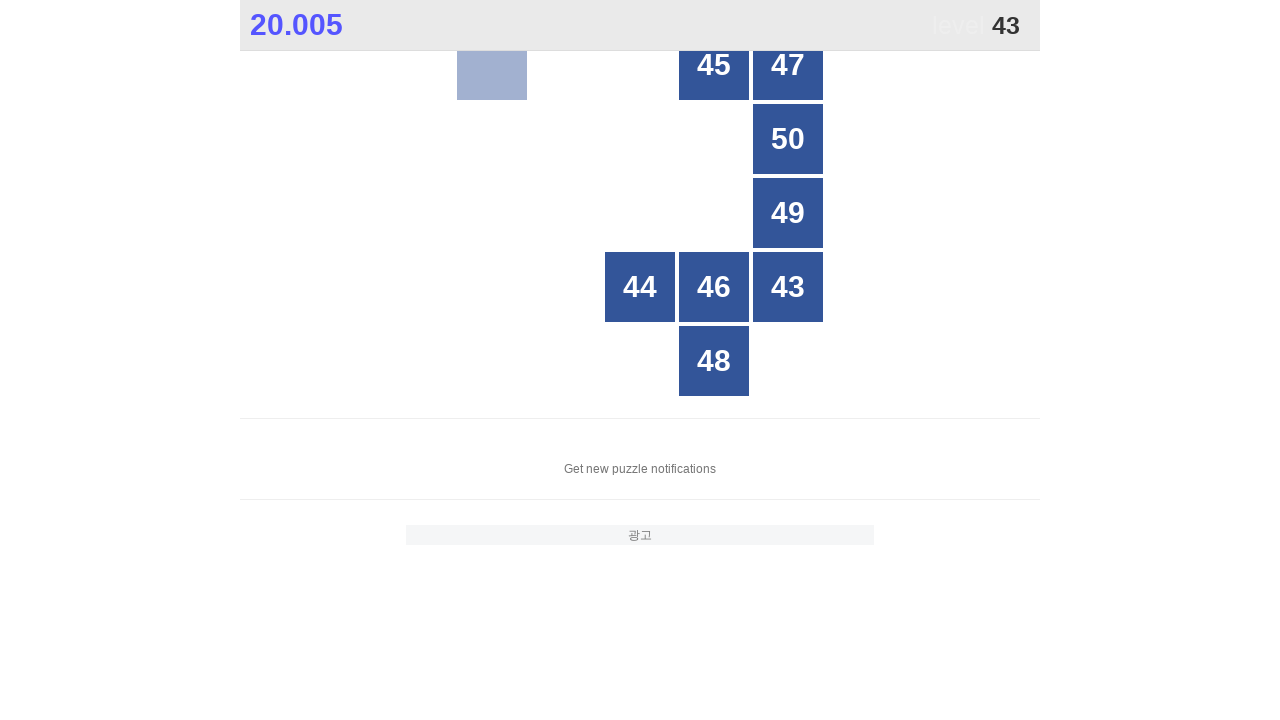

Clicked tile number 43 at (788, 287) on #grid > div >> nth=19
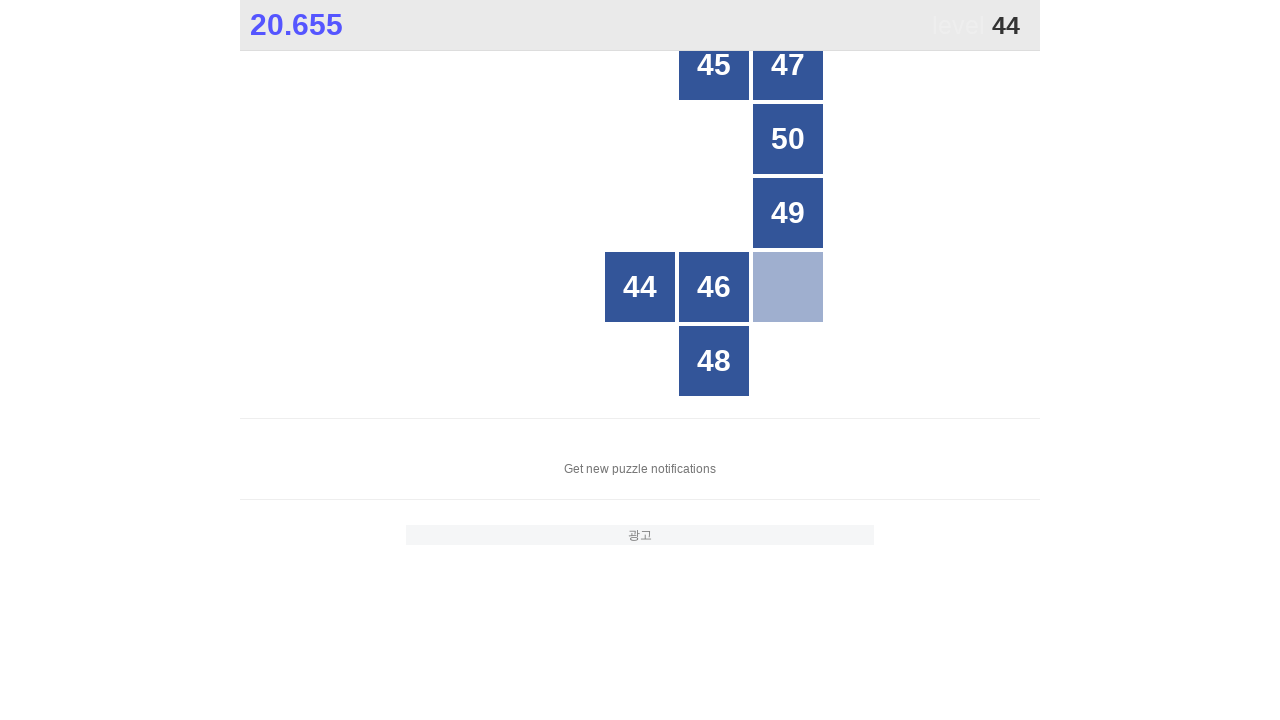

Clicked tile number 44 at (640, 287) on #grid > div >> nth=17
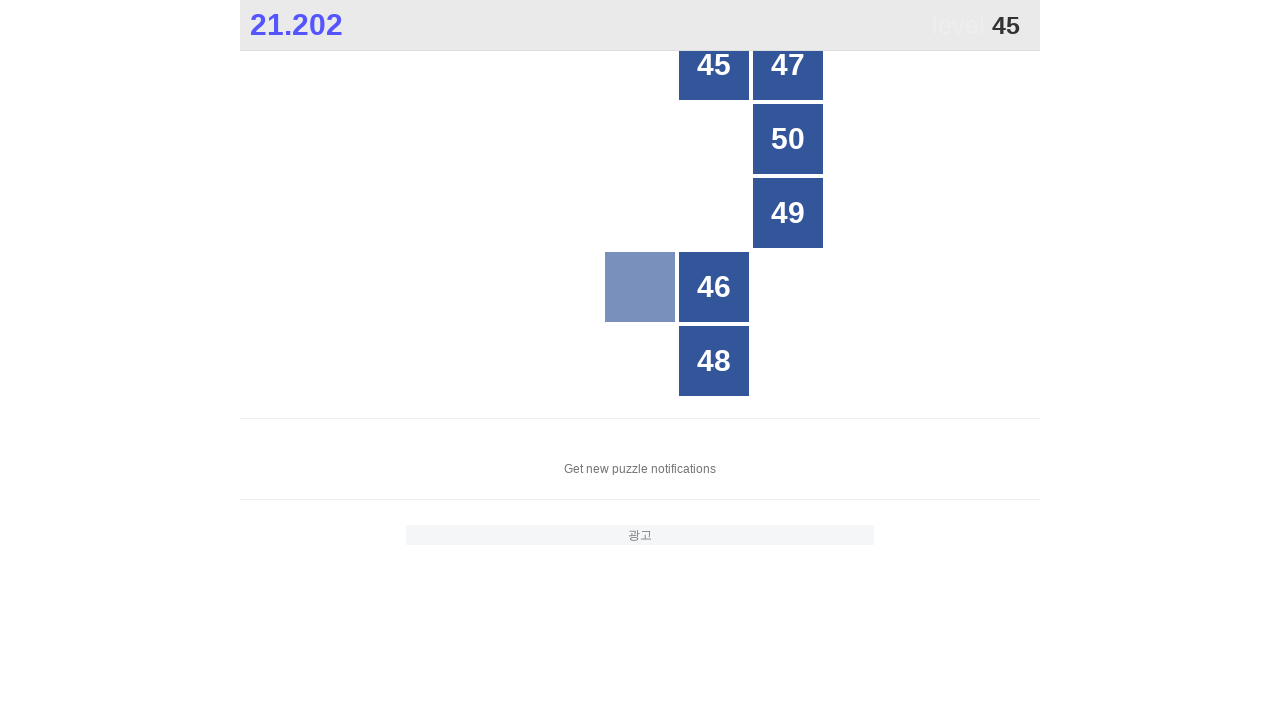

Clicked tile number 45 at (714, 65) on #grid > div >> nth=3
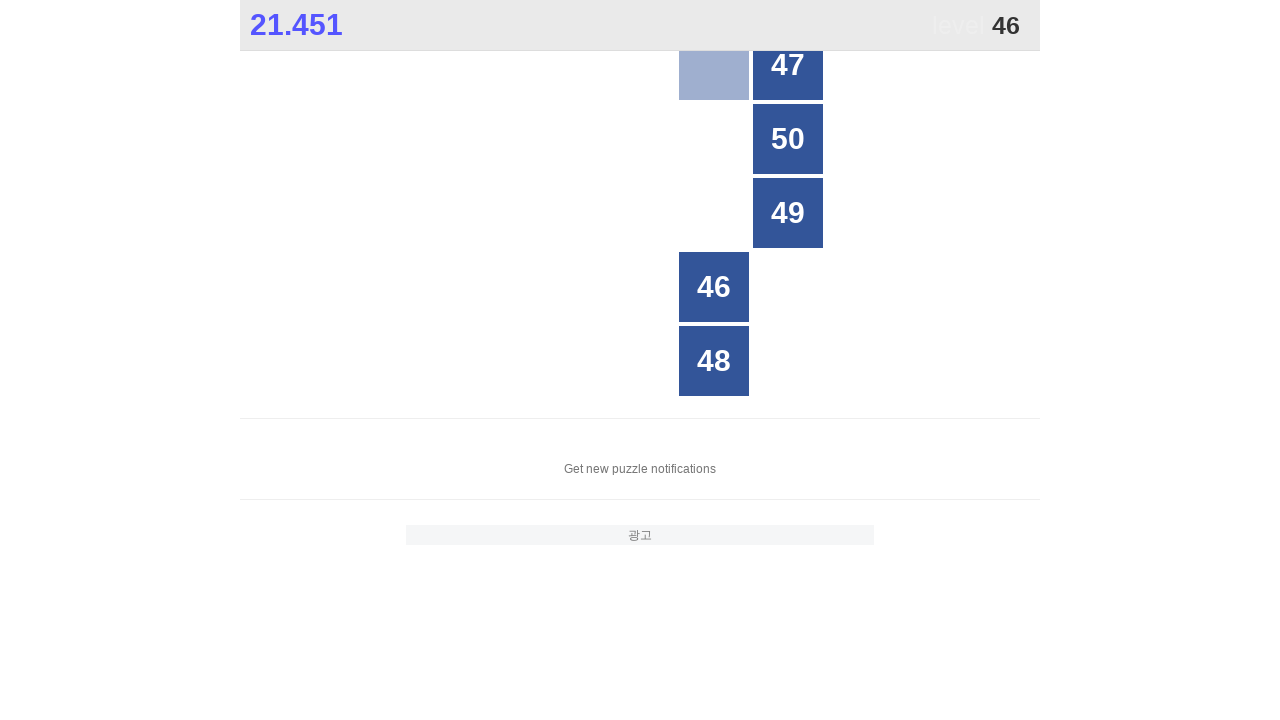

Clicked tile number 46 at (714, 287) on #grid > div >> nth=18
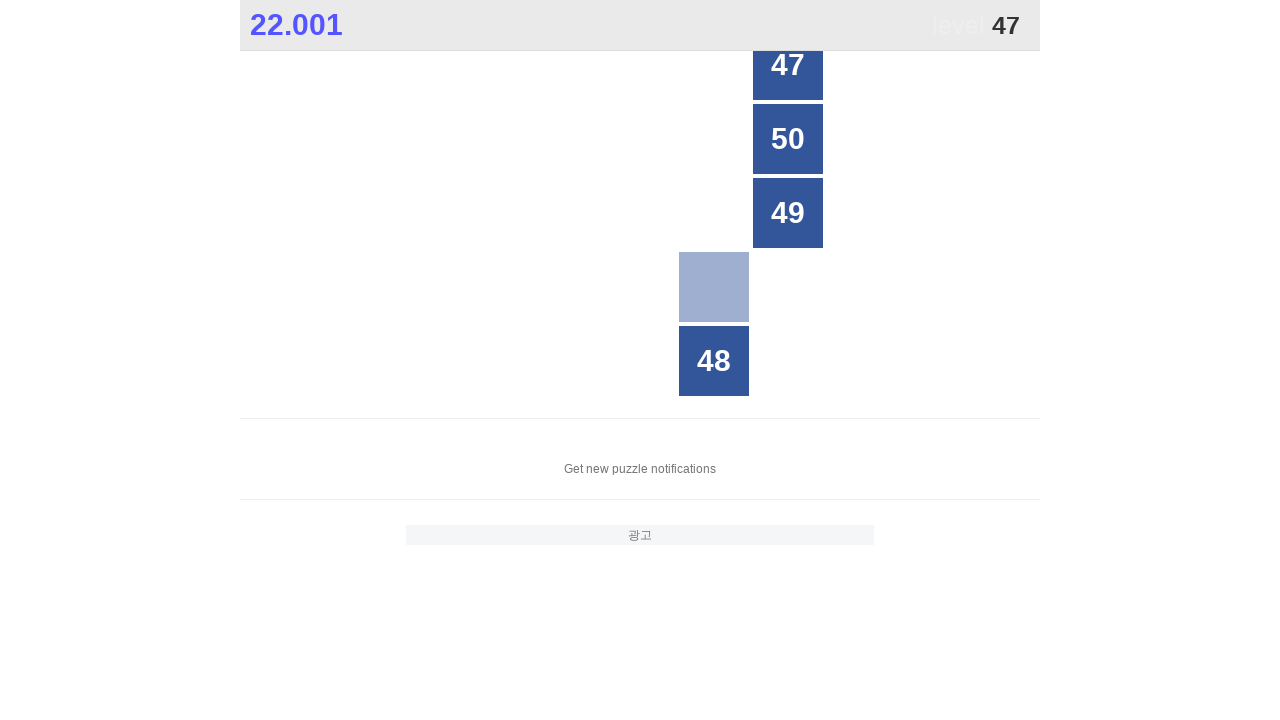

Clicked tile number 47 at (788, 65) on #grid > div >> nth=4
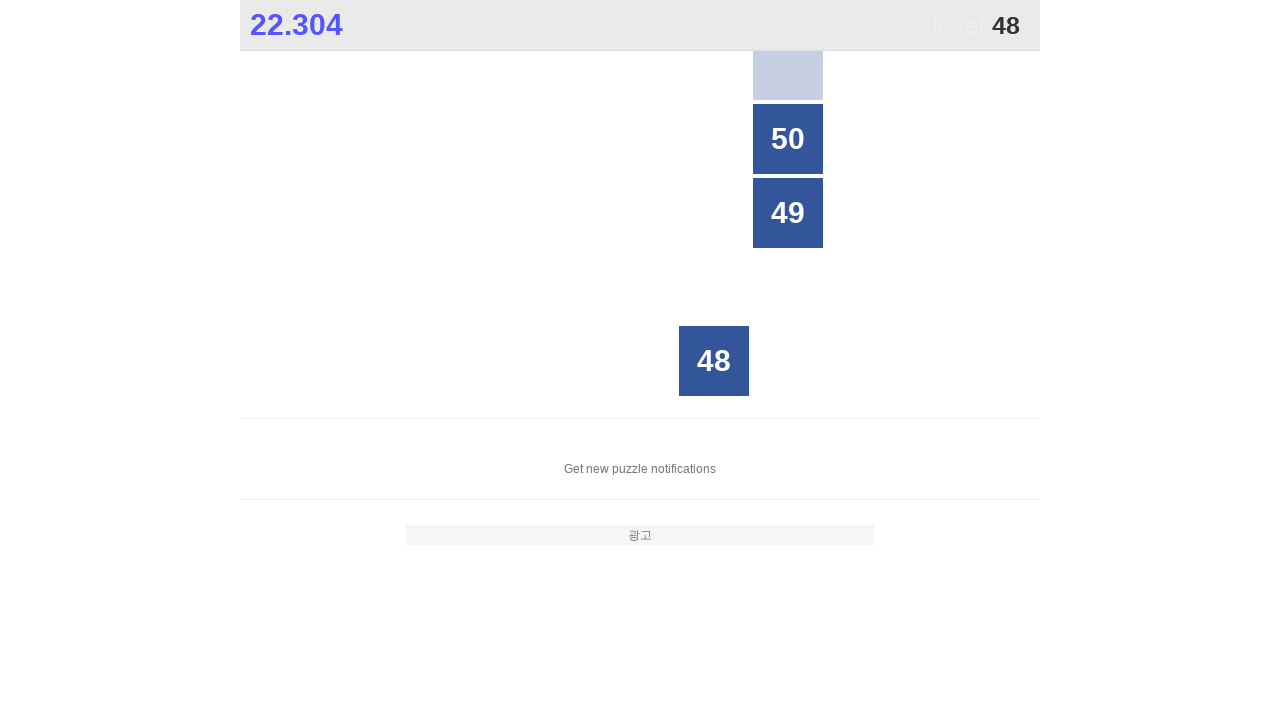

Clicked tile number 48 at (714, 361) on #grid > div >> nth=23
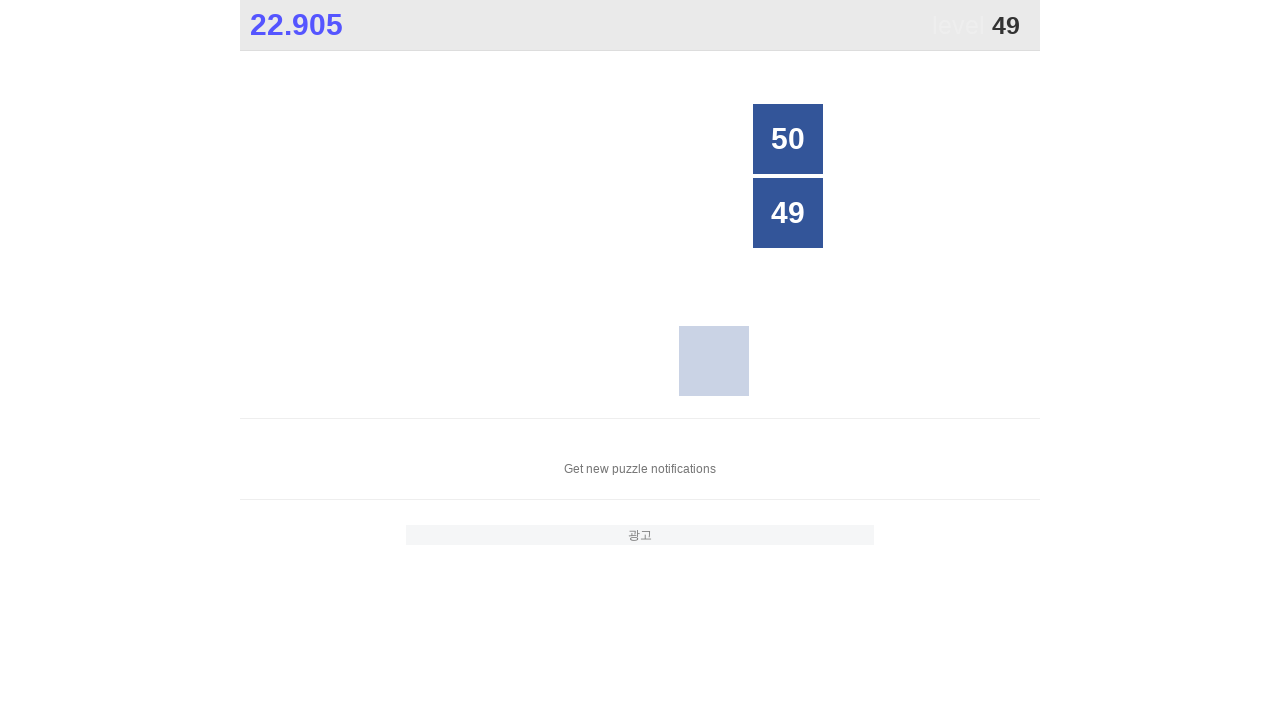

Clicked tile number 49 at (788, 213) on #grid > div >> nth=14
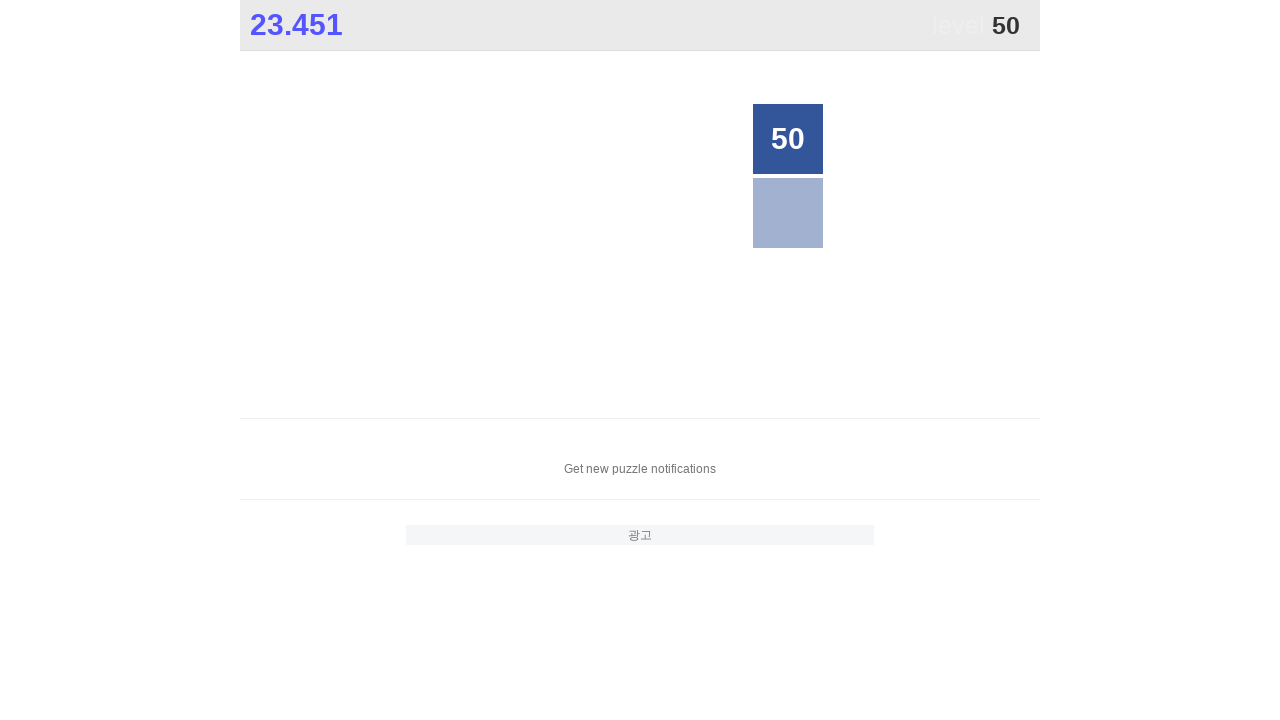

Clicked tile number 50 at (788, 139) on #grid > div >> nth=9
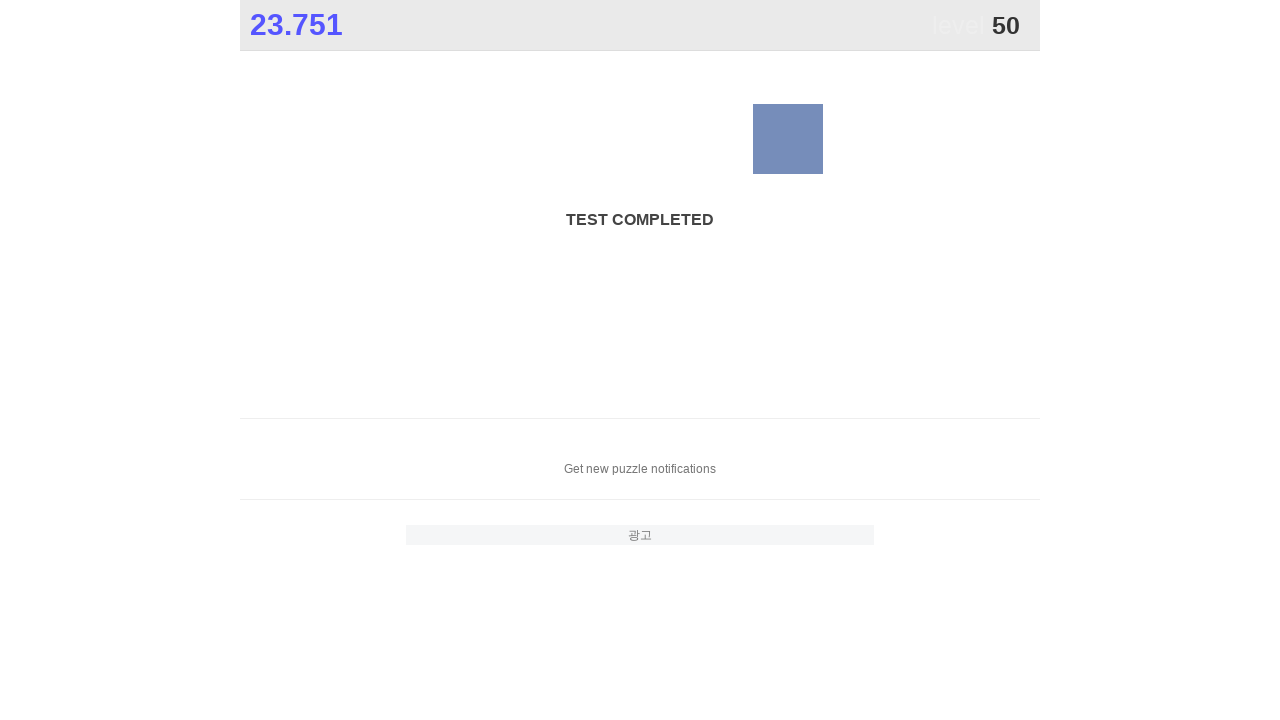

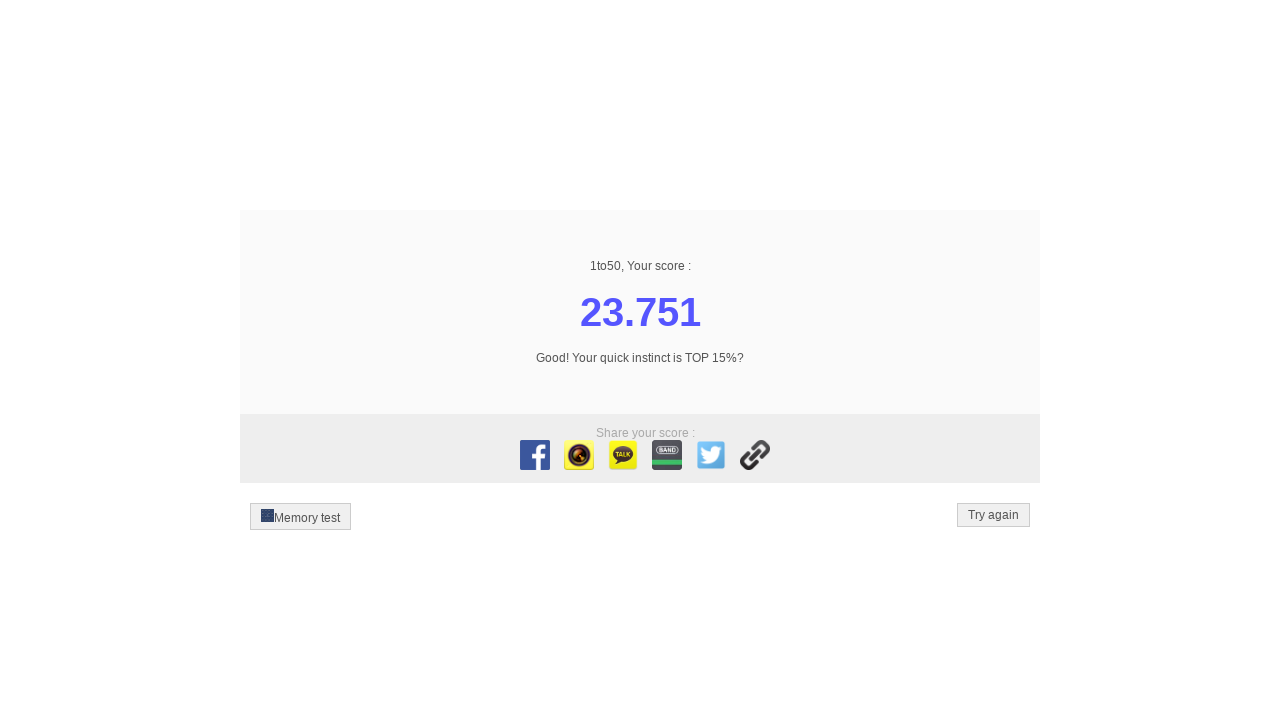